Tests an e-commerce grocery shopping flow by adding specific items to cart, applying a promo code, and completing the checkout process

Starting URL: https://rahulshettyacademy.com/seleniumPractise

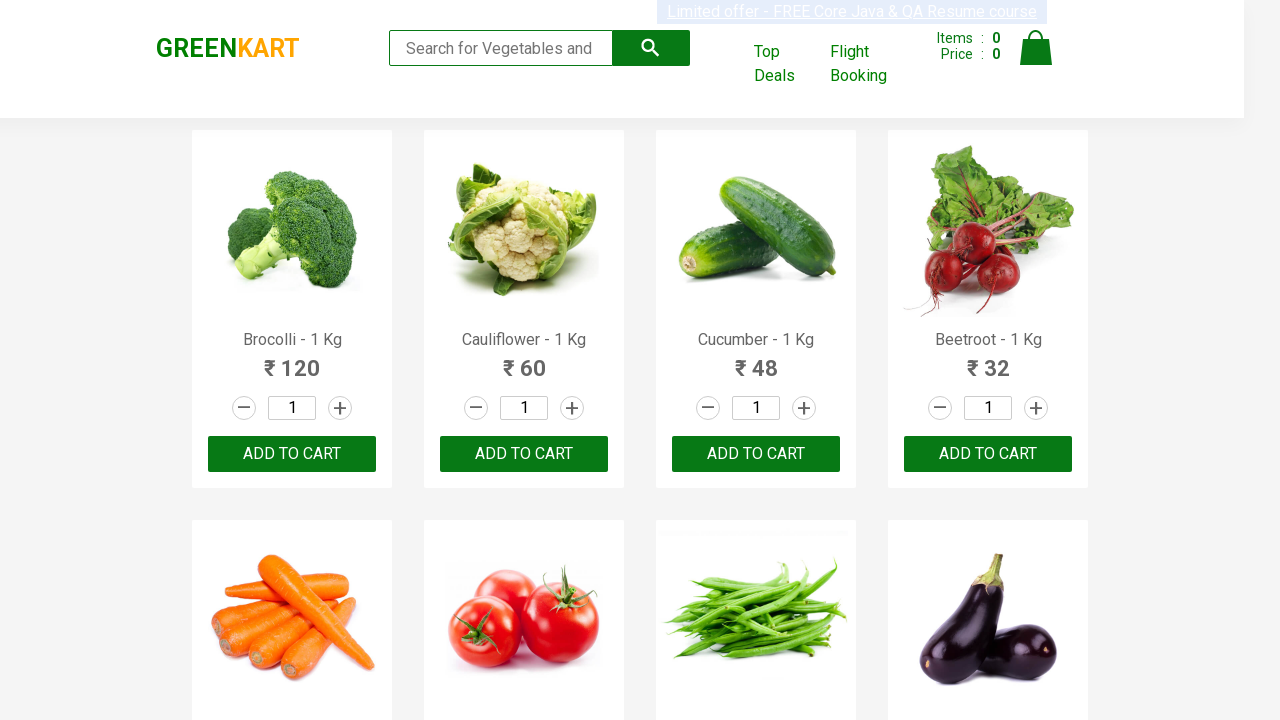

Retrieved all product names from the page
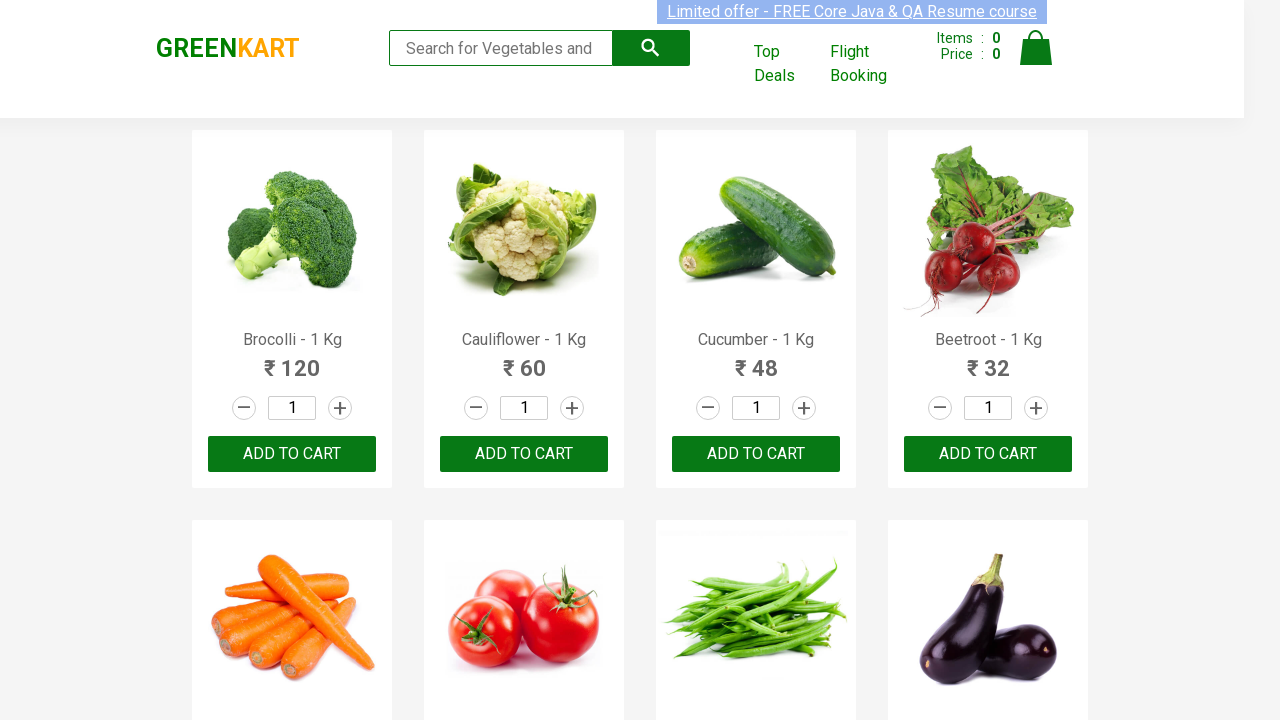

Initialized list of items to add to cart
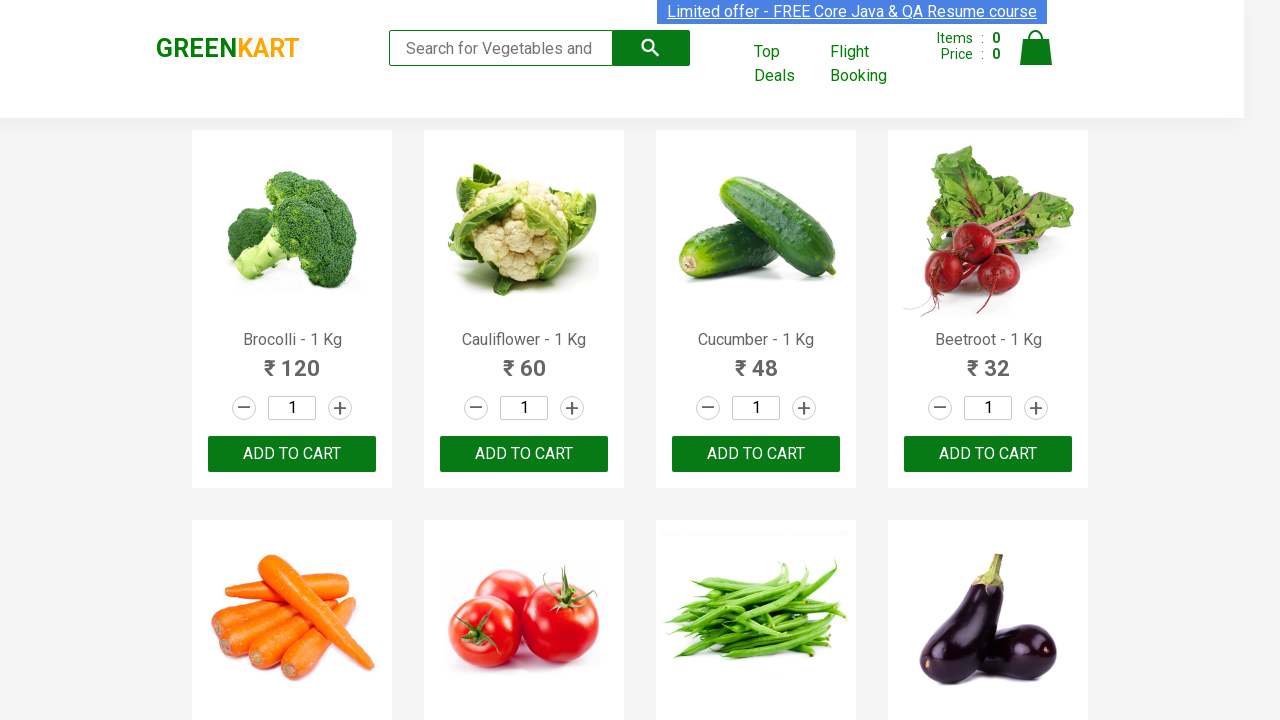

Retrieved product text content at index 0
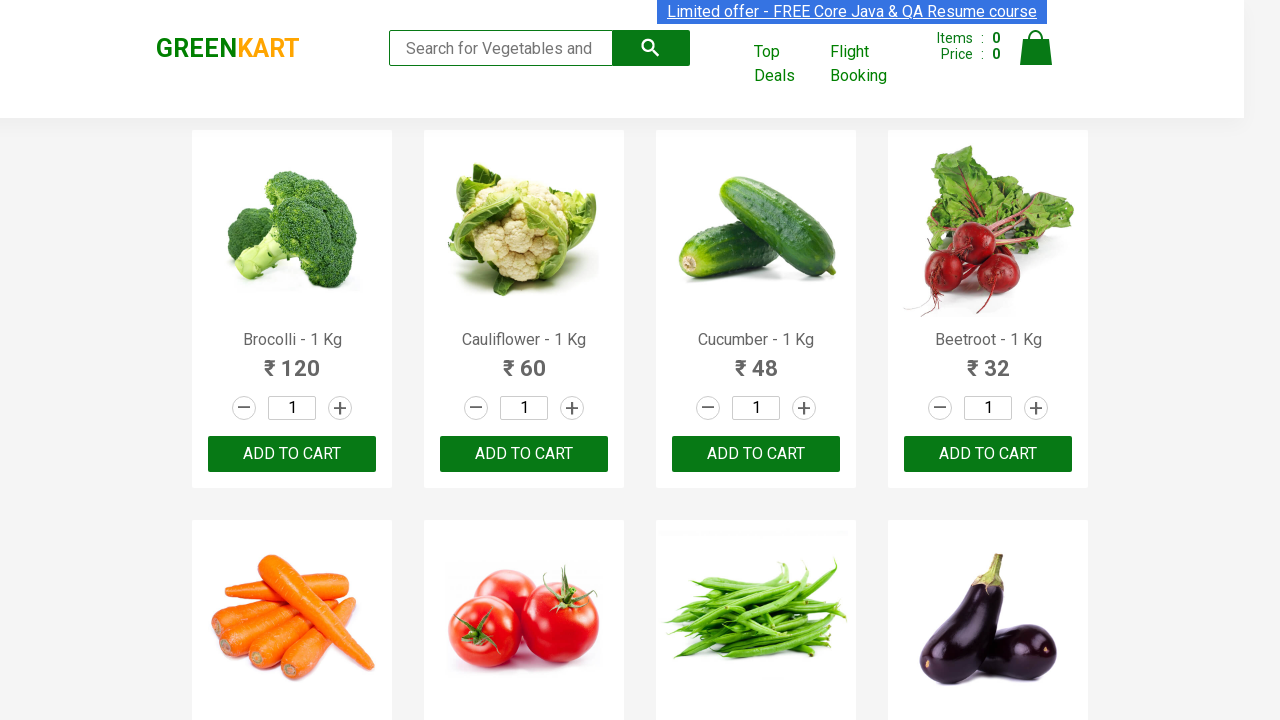

Extracted product name: 'Brocolli'
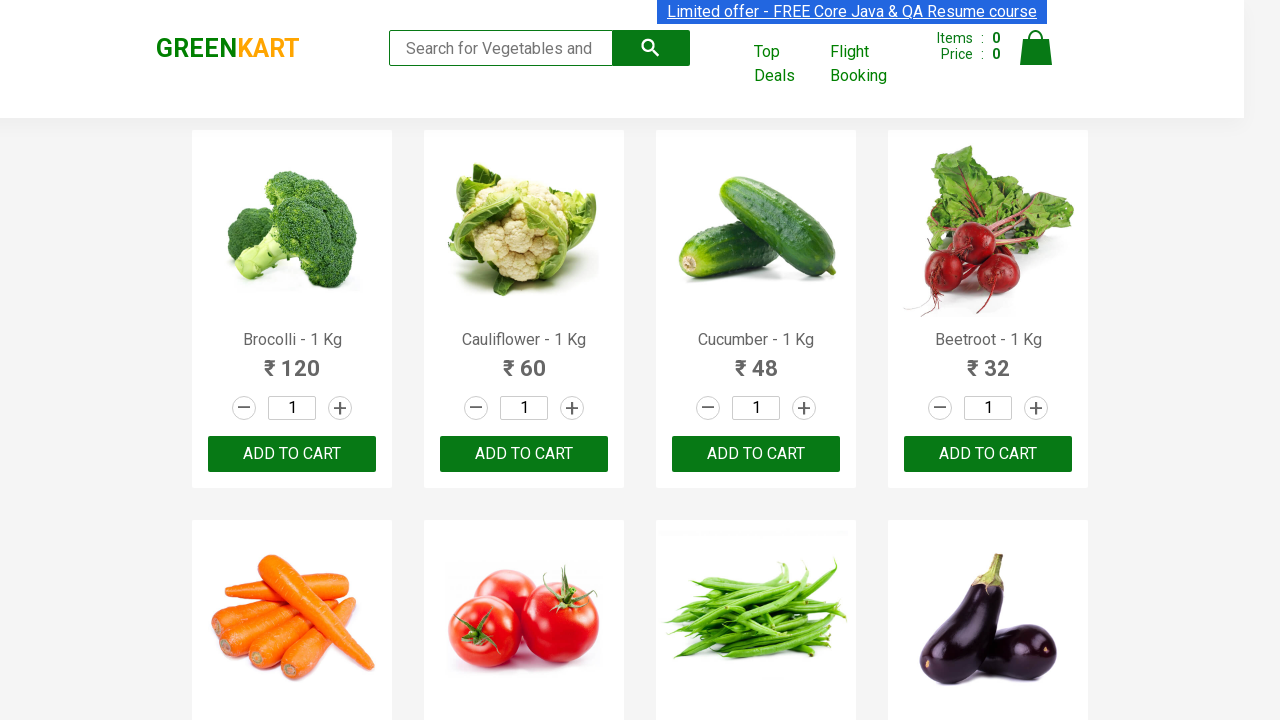

Retrieved product text content at index 1
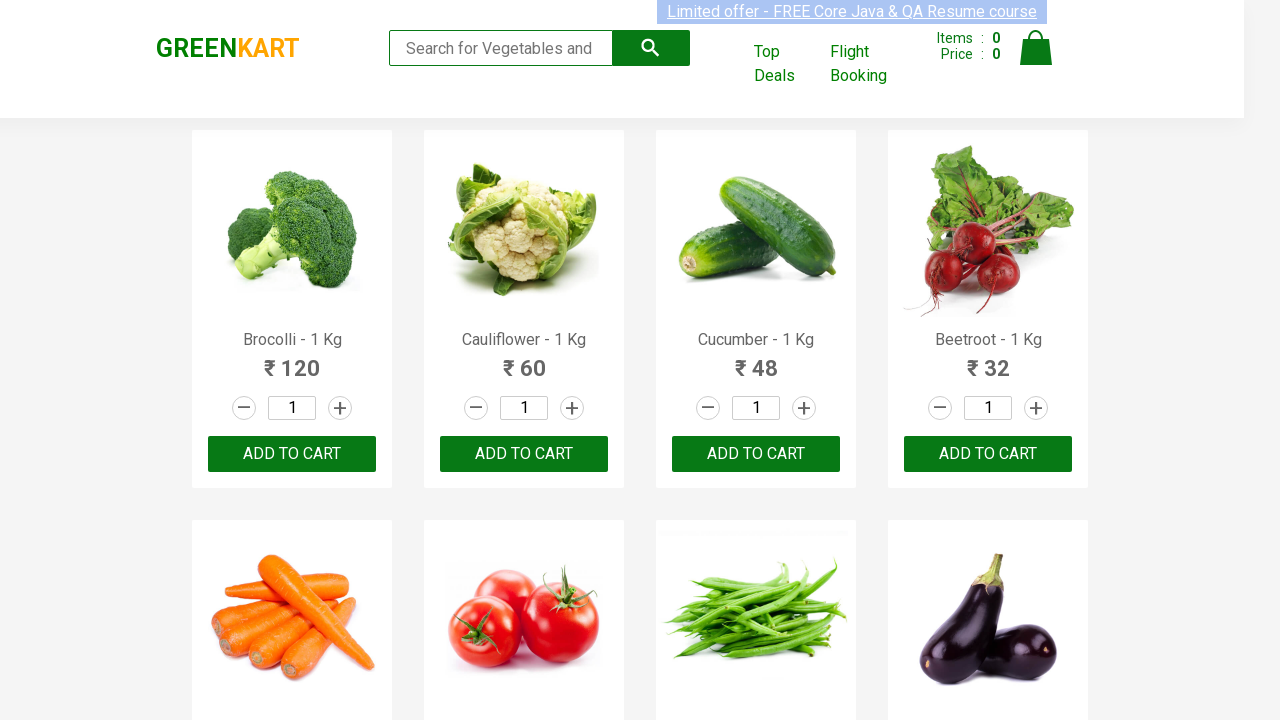

Extracted product name: 'Cauliflower'
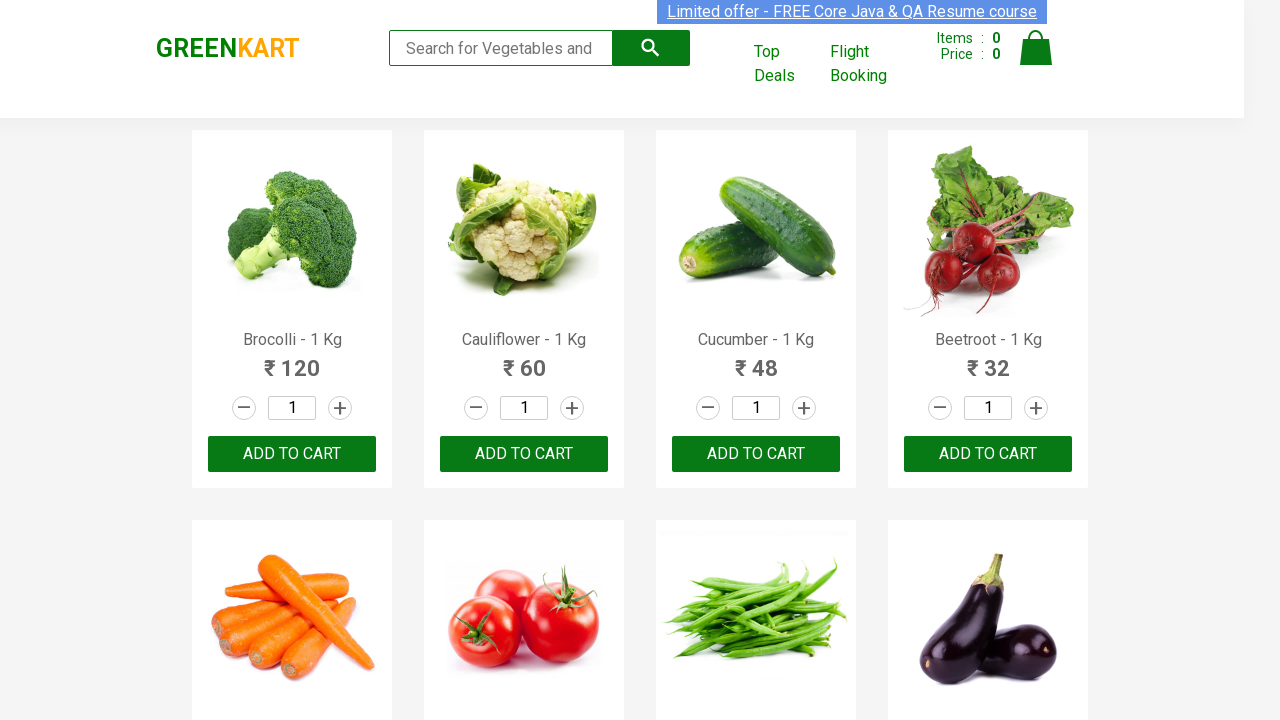

Retrieved product text content at index 2
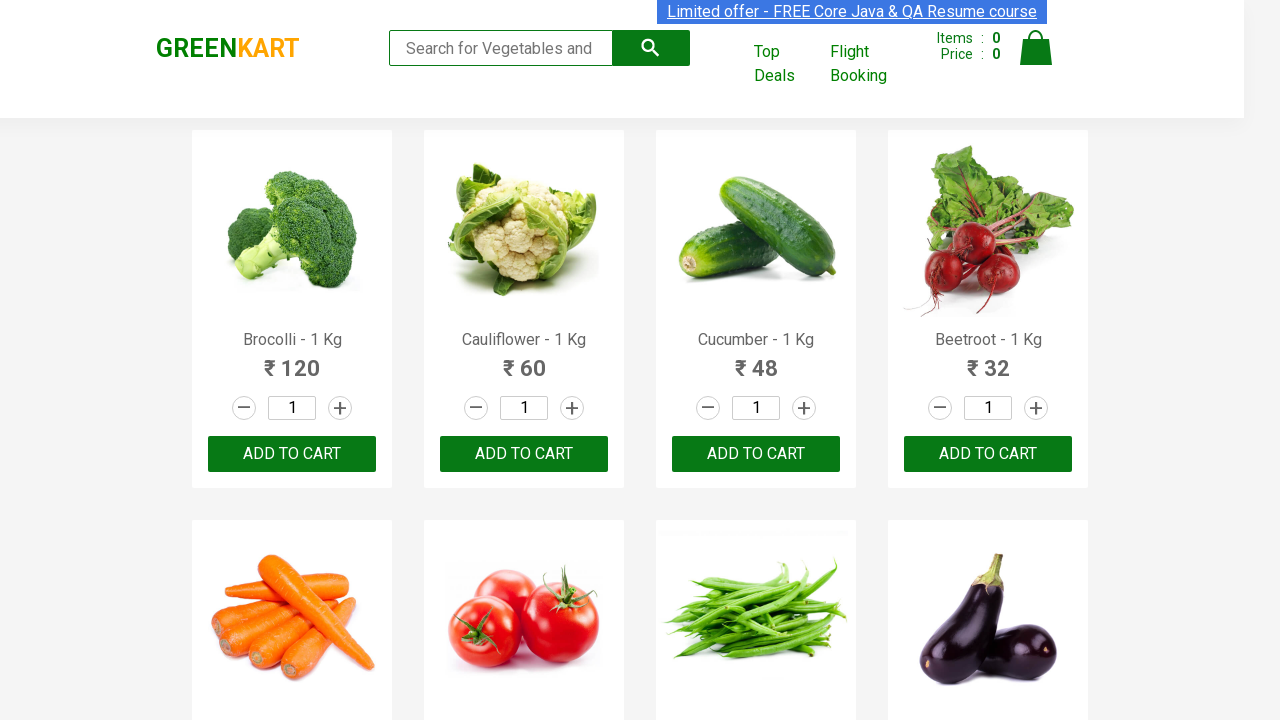

Extracted product name: 'Cucumber'
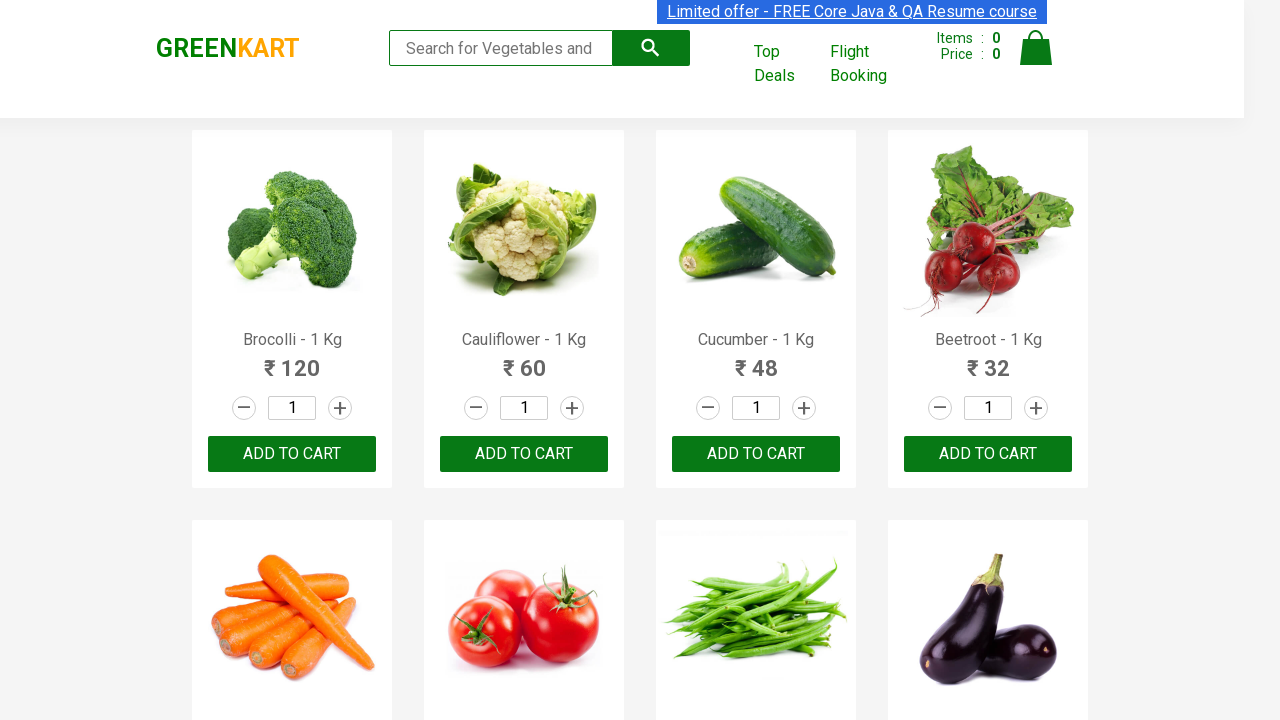

Retrieved product text content at index 3
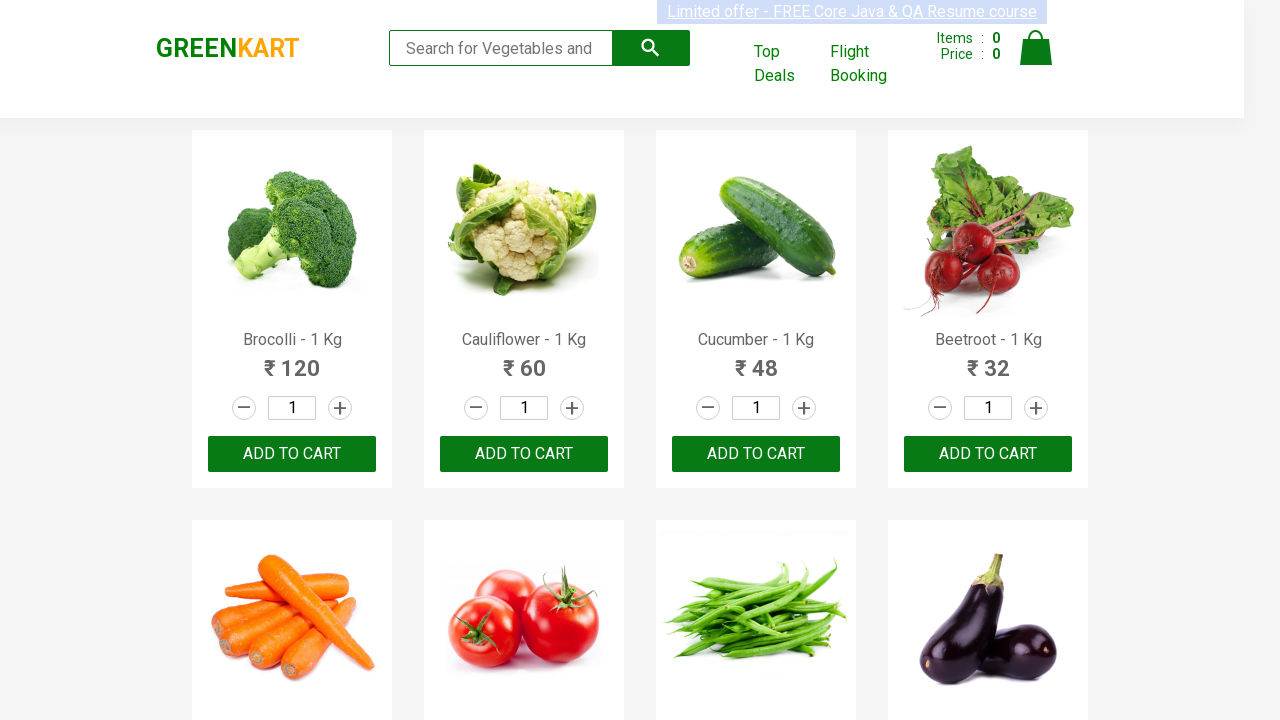

Extracted product name: 'Beetroot'
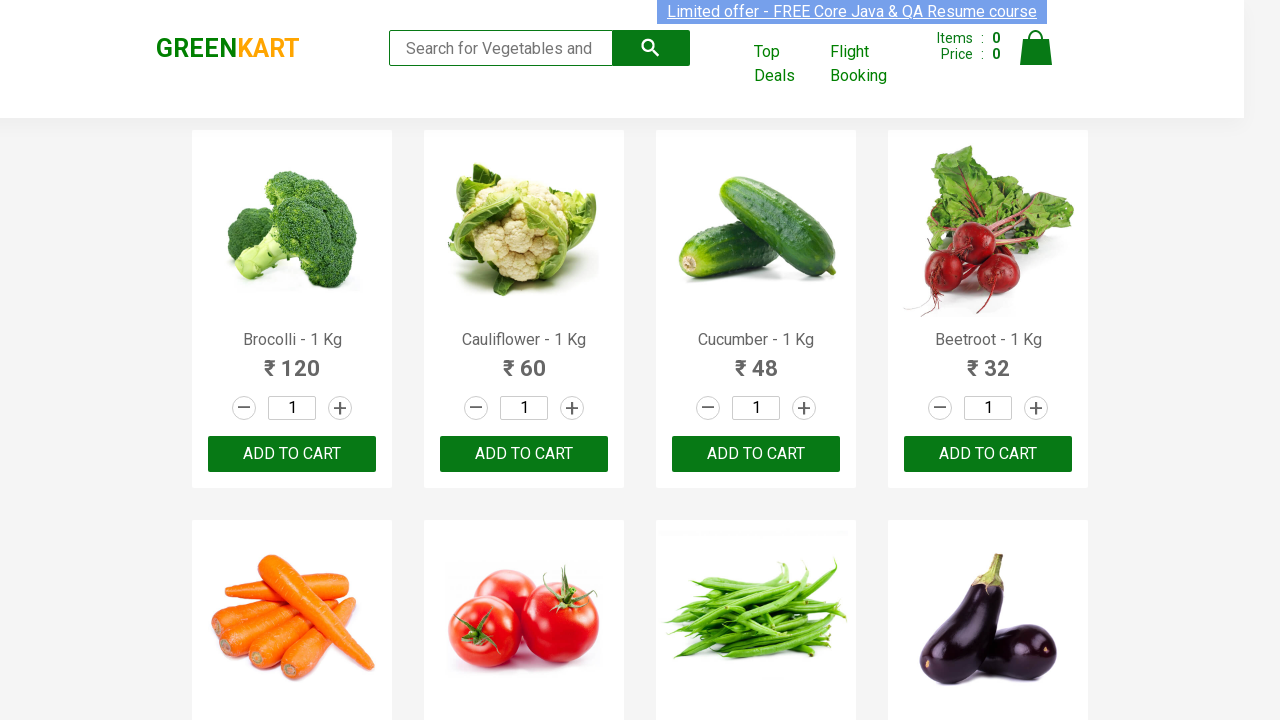

Retrieved product text content at index 4
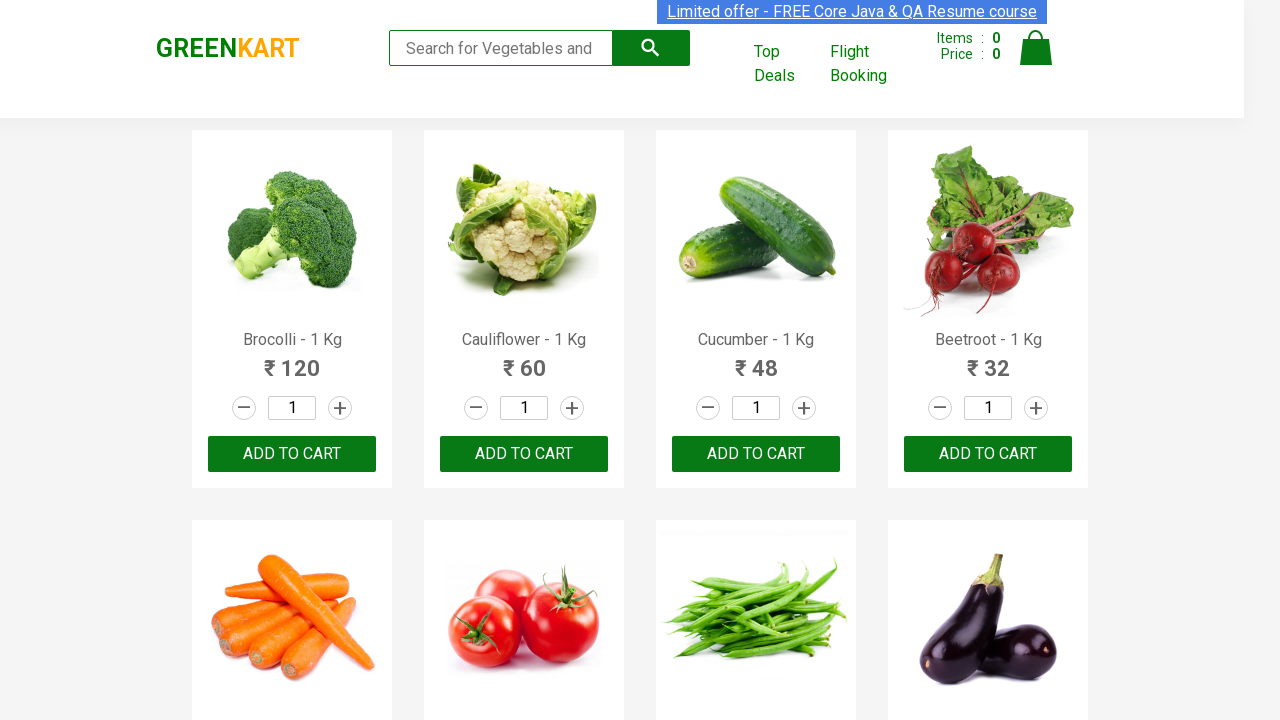

Extracted product name: 'Carrot'
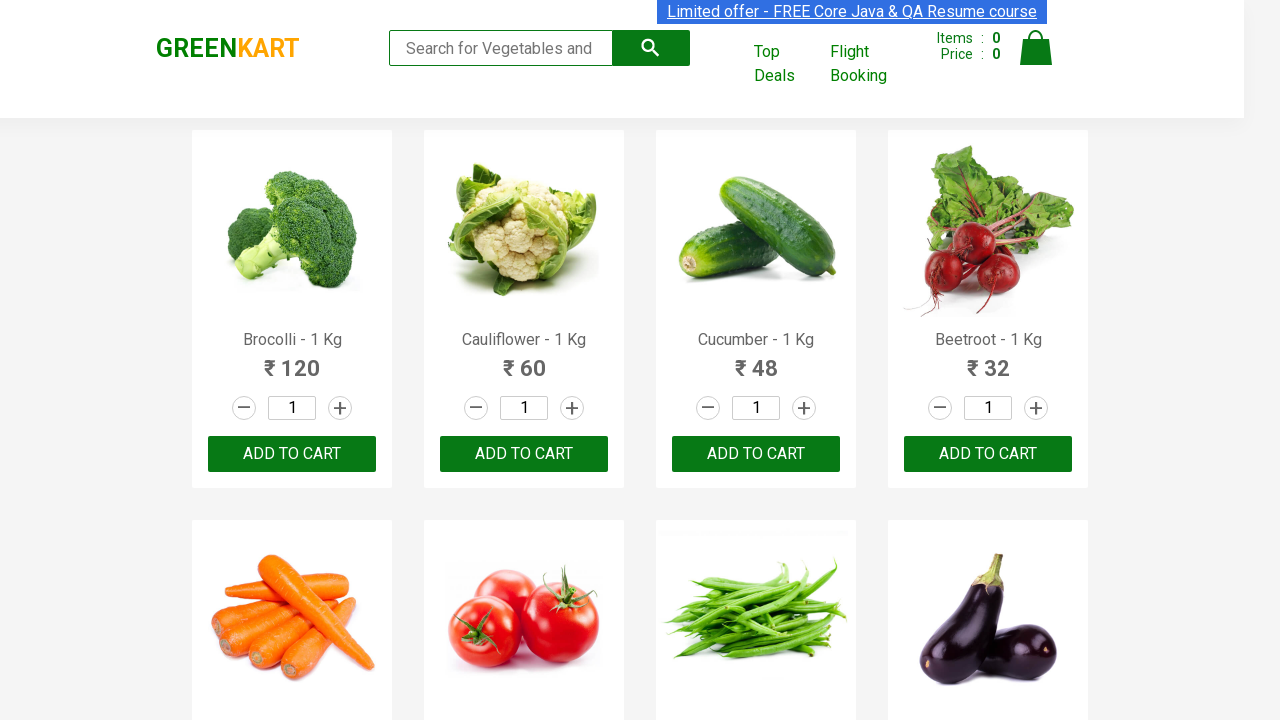

Retrieved product text content at index 5
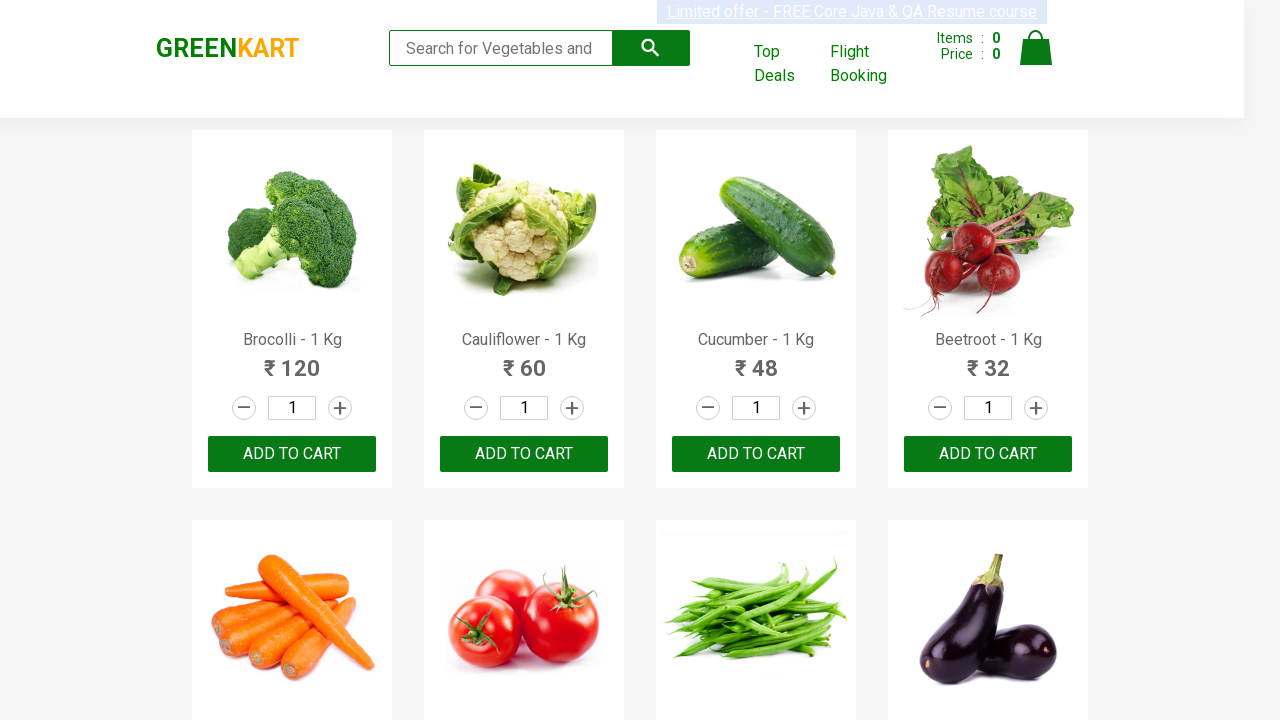

Extracted product name: 'Tomato'
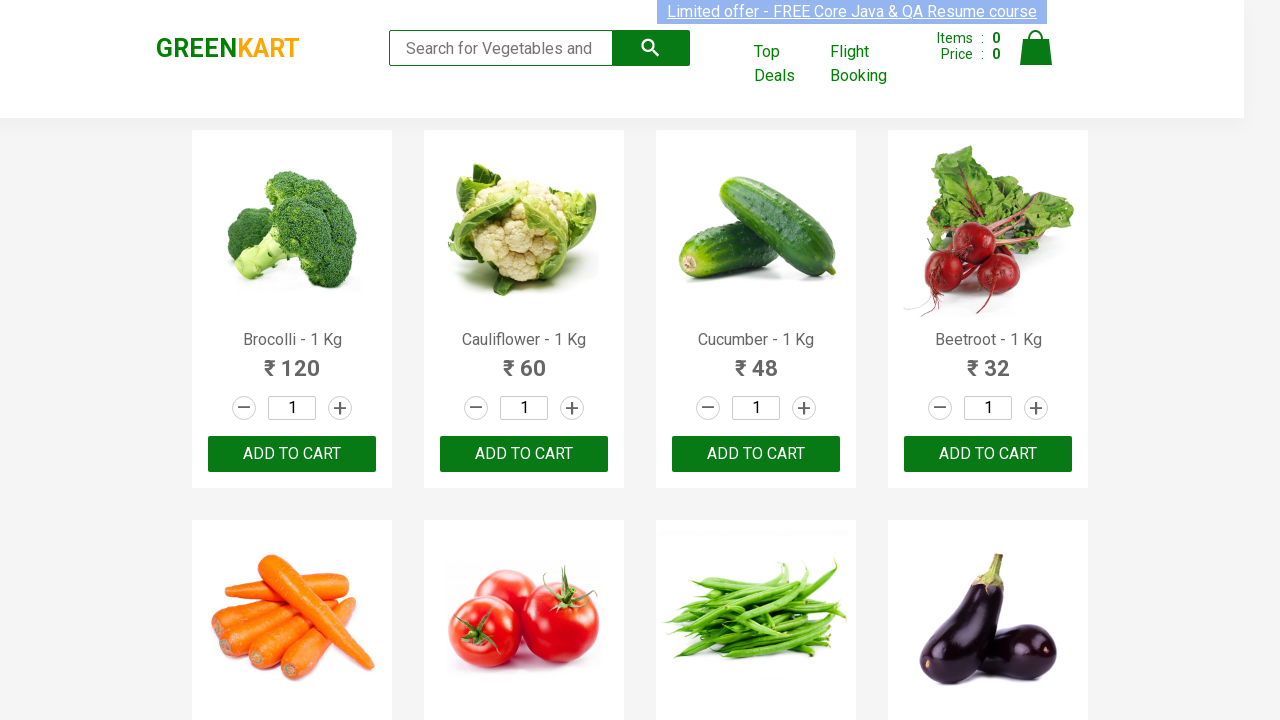

Retrieved product text content at index 6
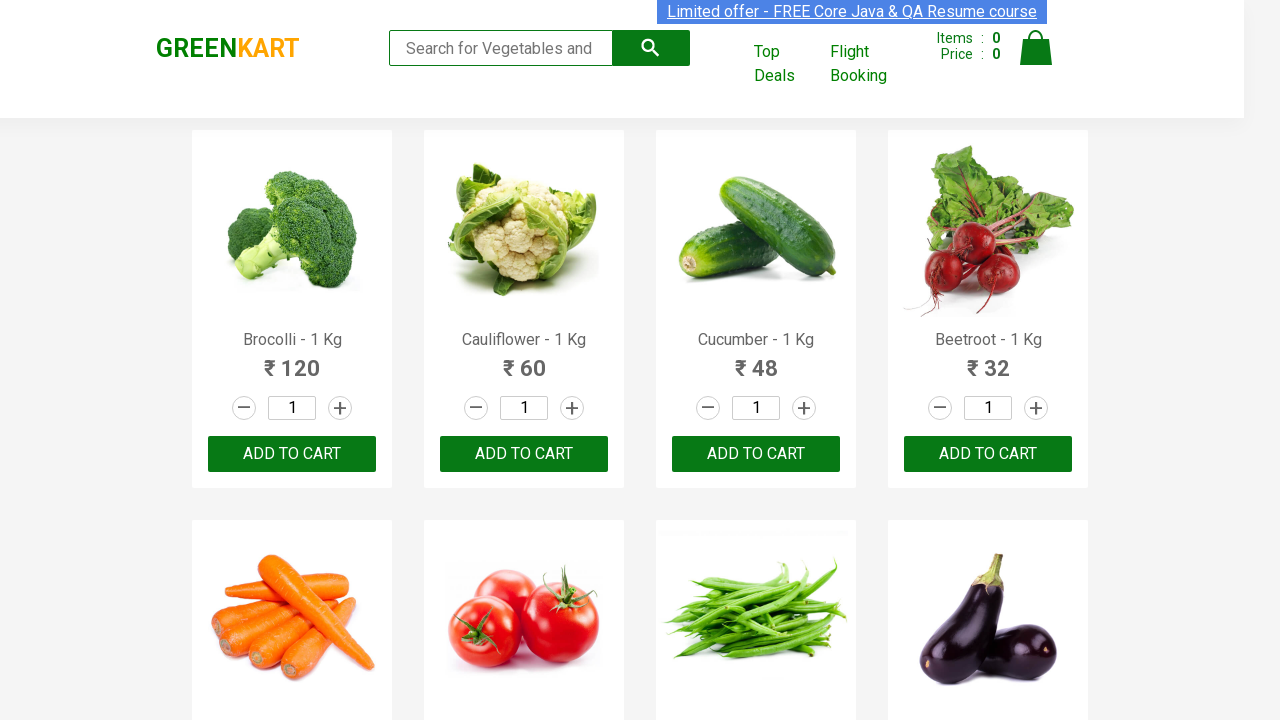

Extracted product name: 'Beans'
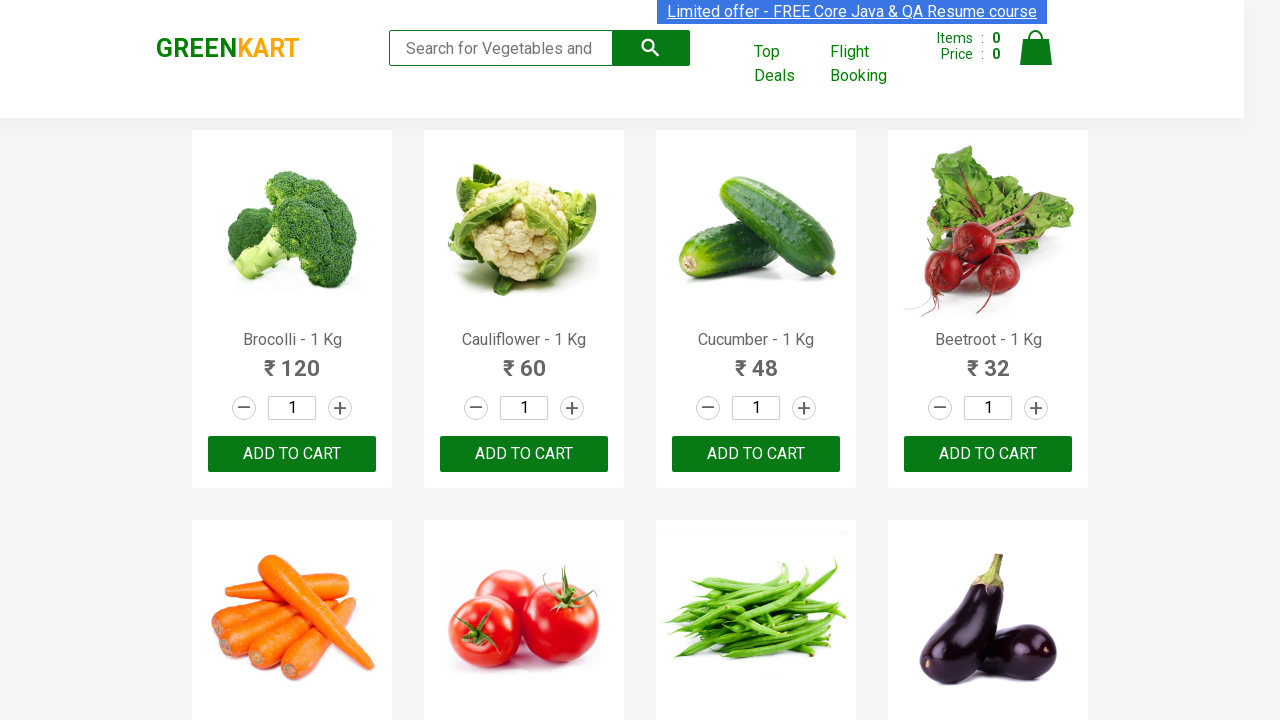

Retrieved product text content at index 7
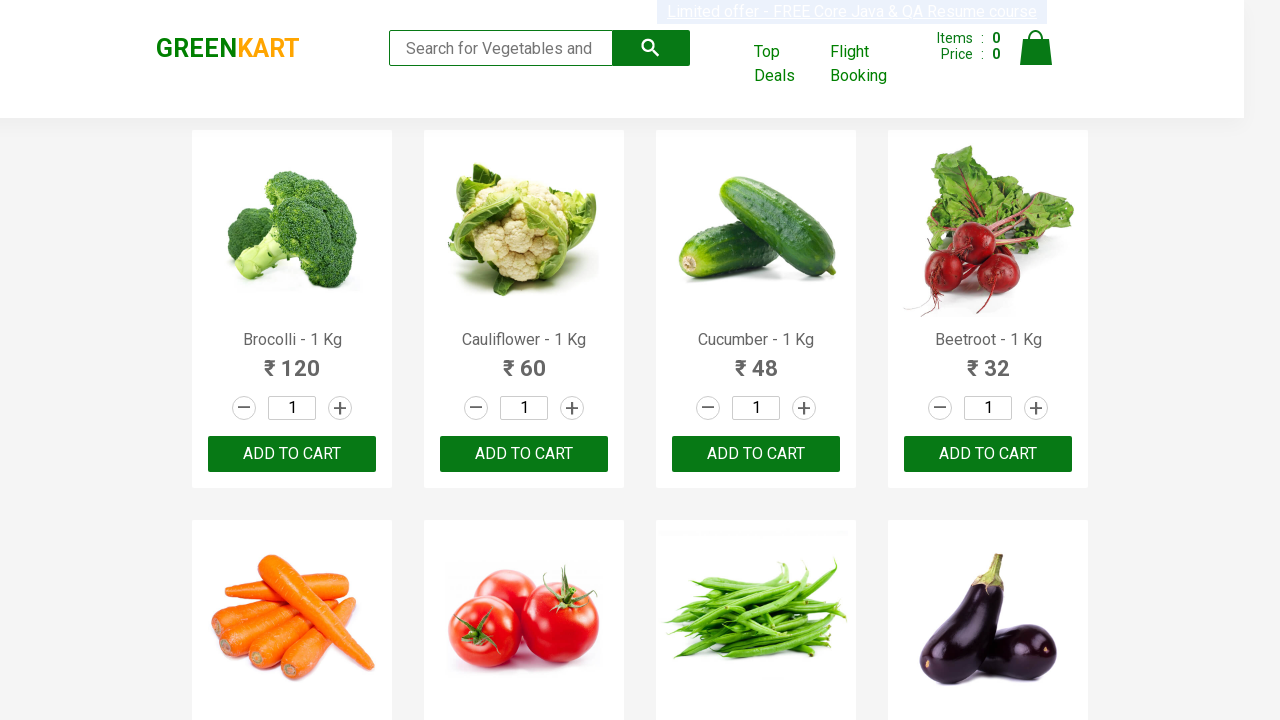

Extracted product name: 'Brinjal'
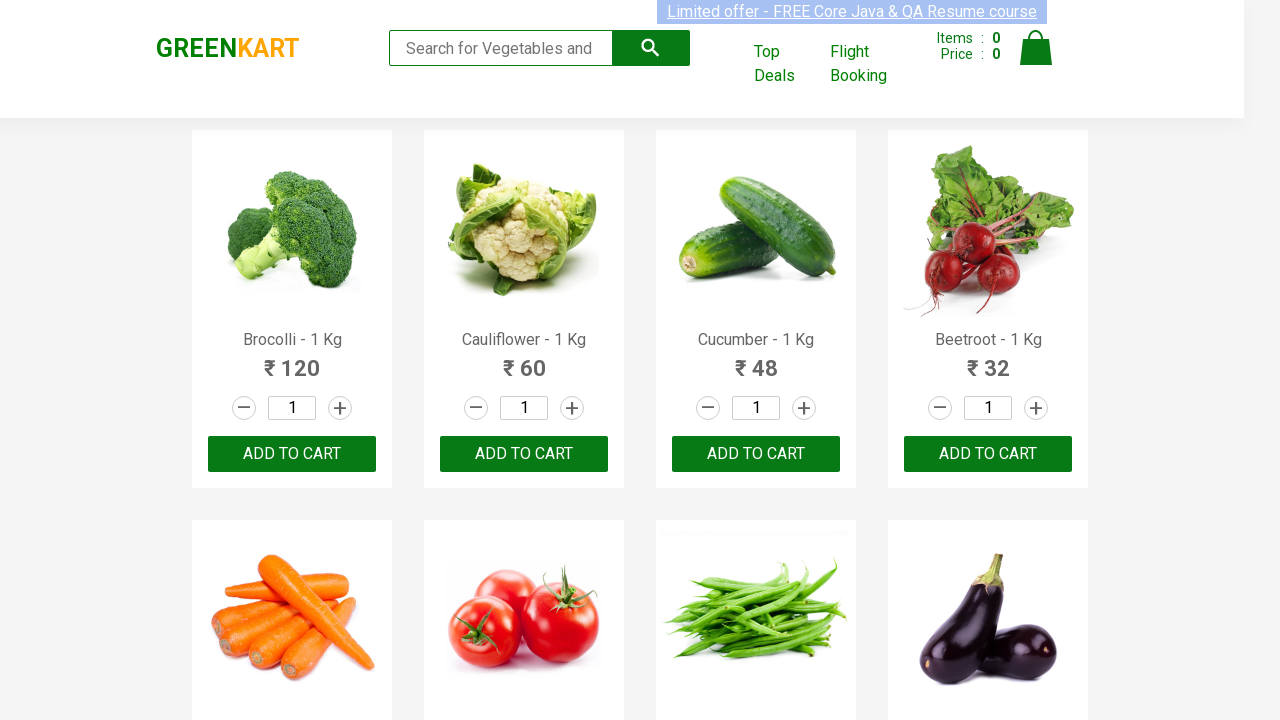

Retrieved product text content at index 8
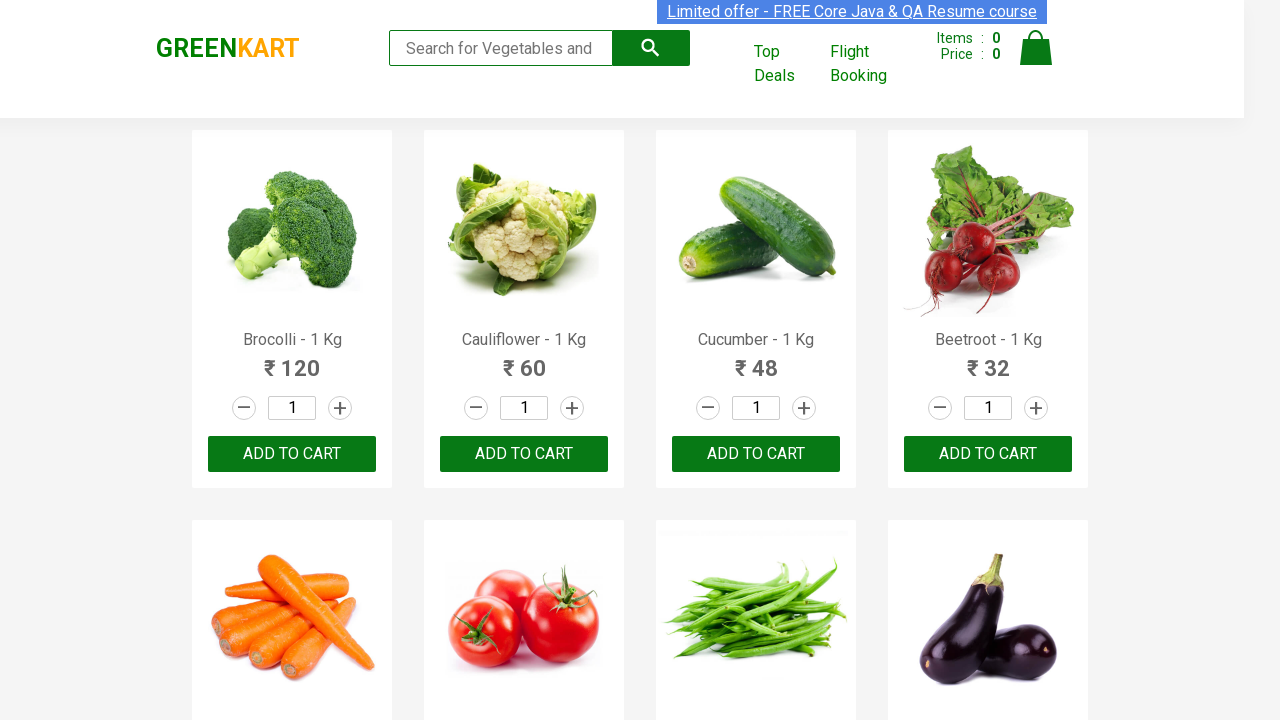

Extracted product name: 'Capsicum'
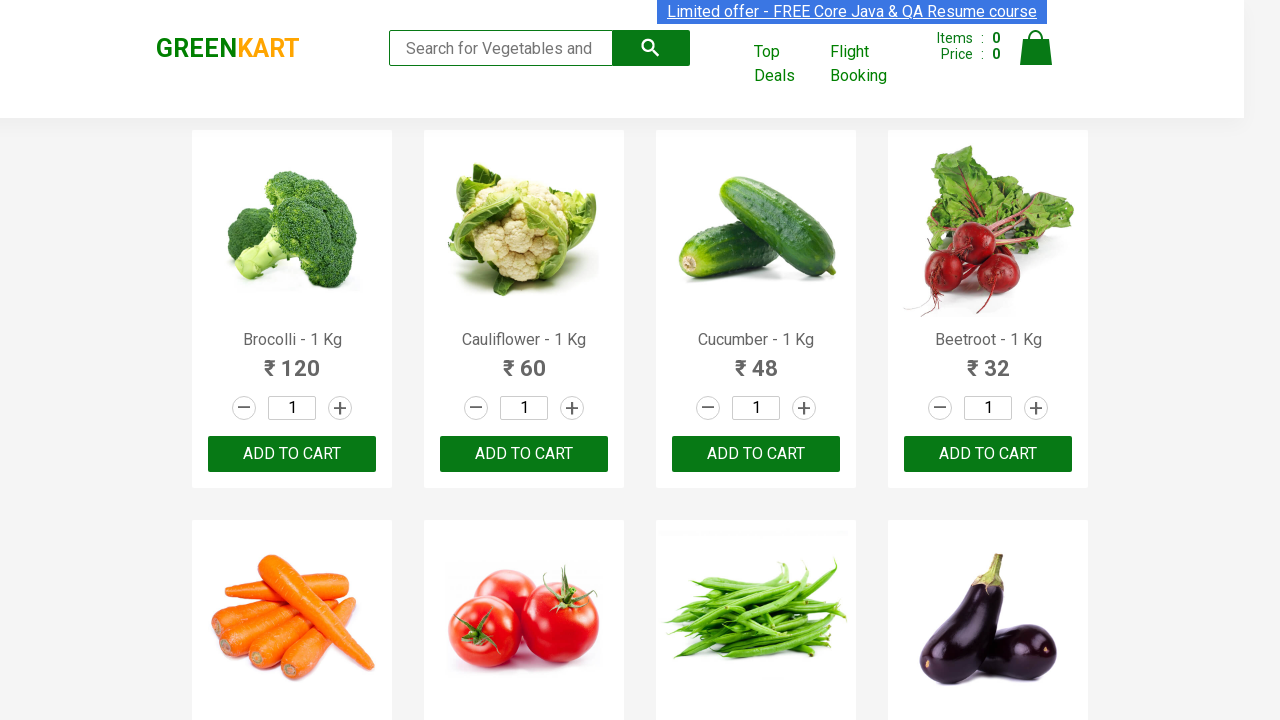

Retrieved product text content at index 9
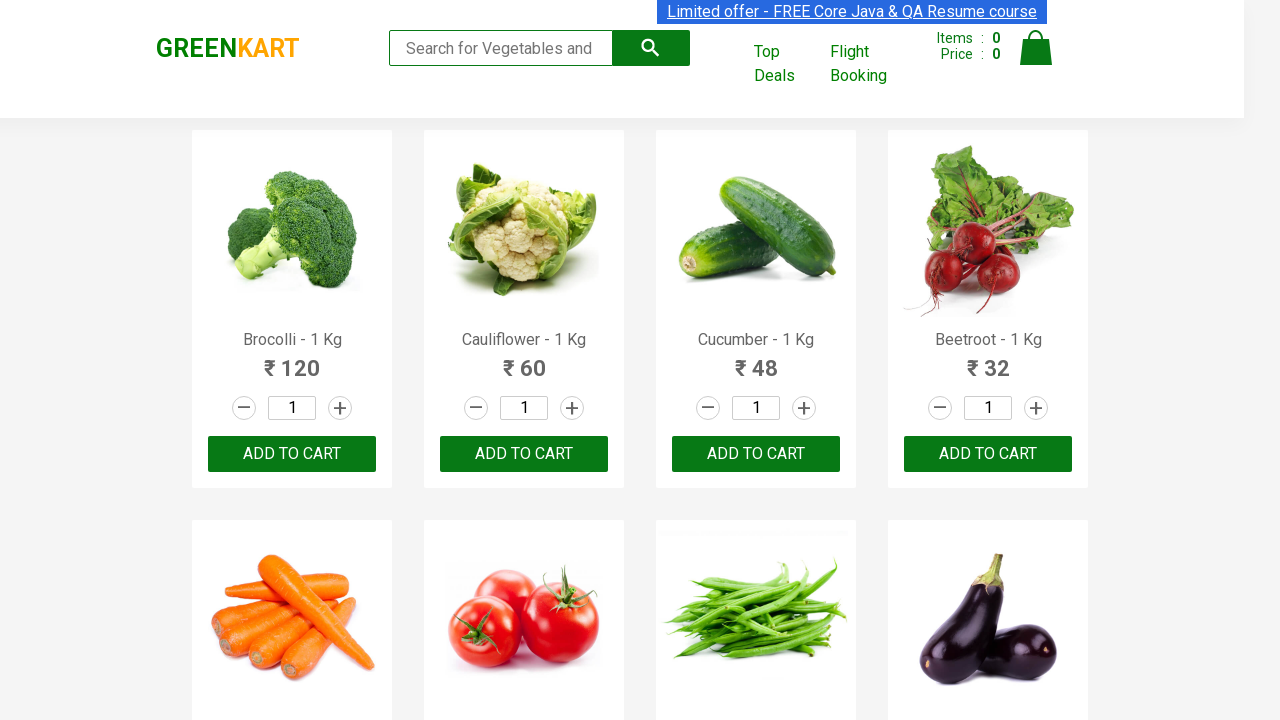

Extracted product name: 'Mushroom'
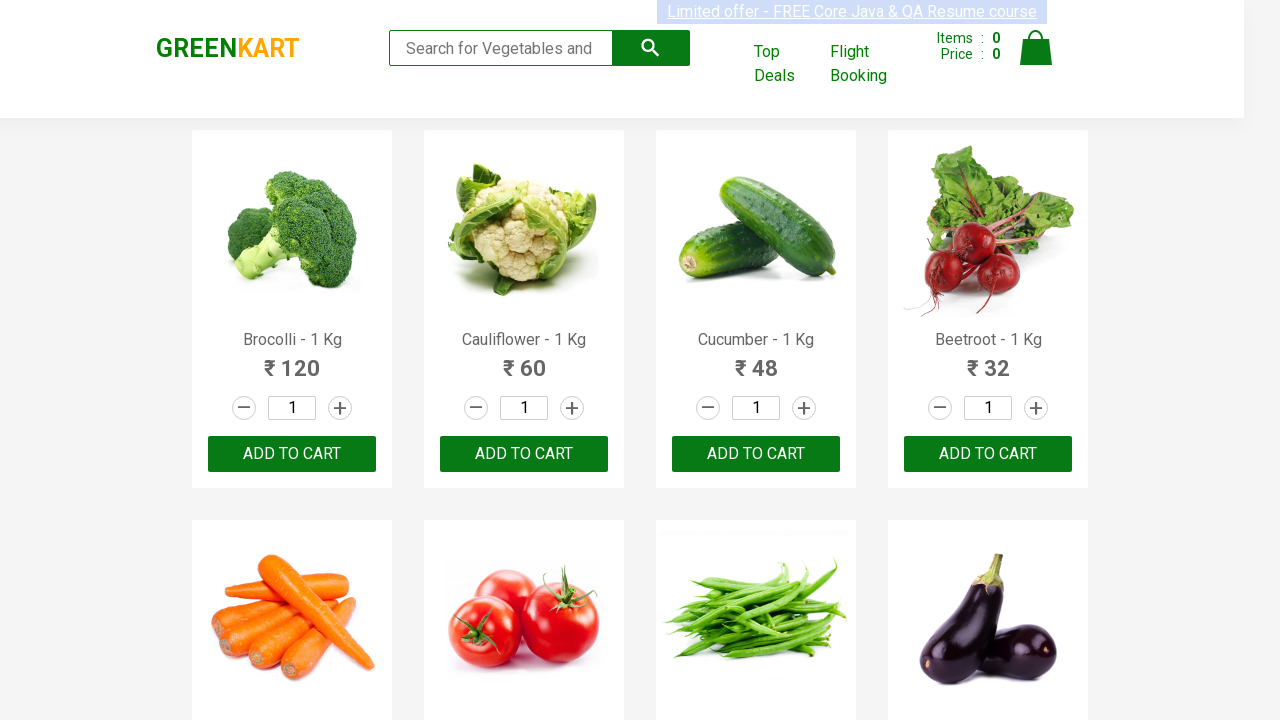

Added 'Mushroom' to cart at (524, 360) on div.product-action button >> nth=9
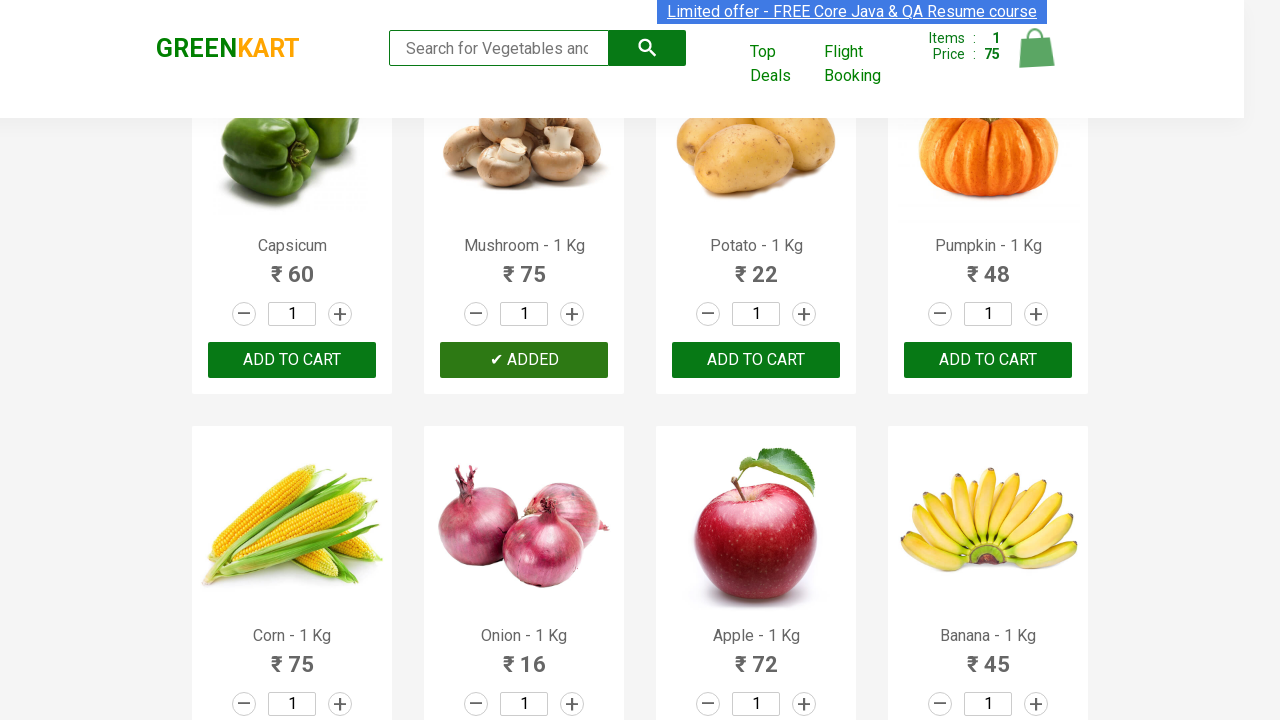

Retrieved product text content at index 10
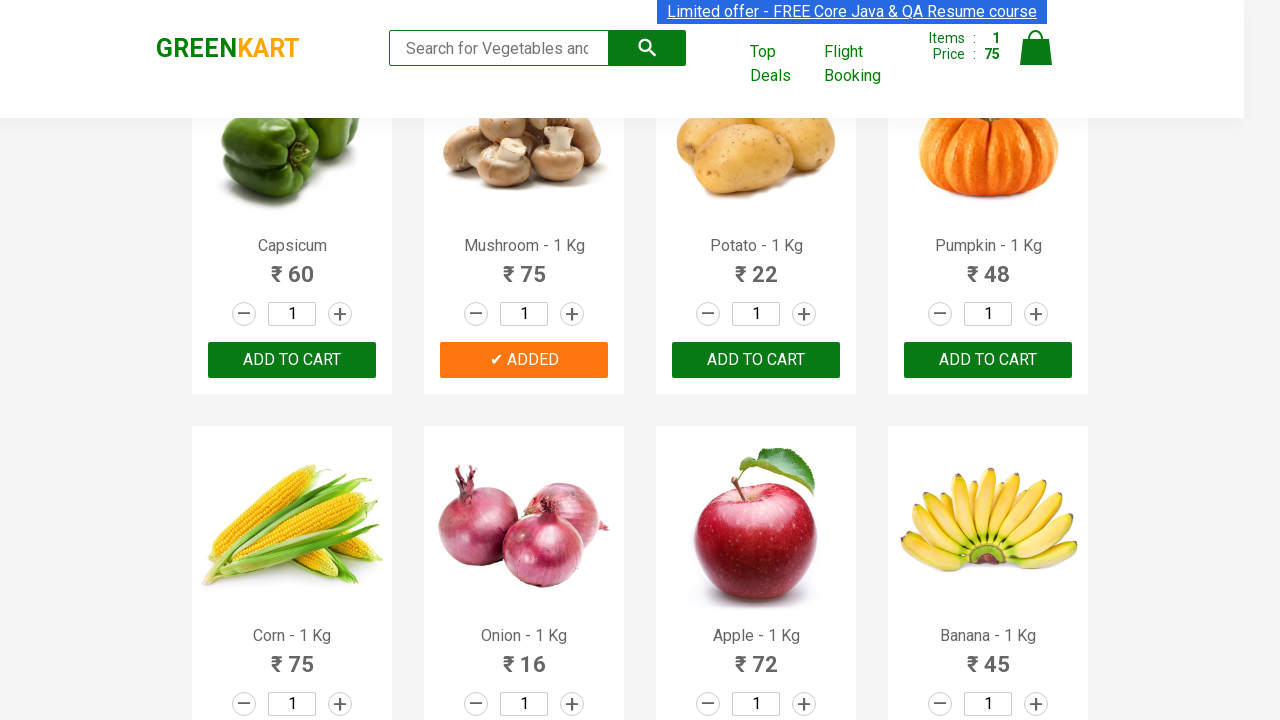

Extracted product name: 'Potato'
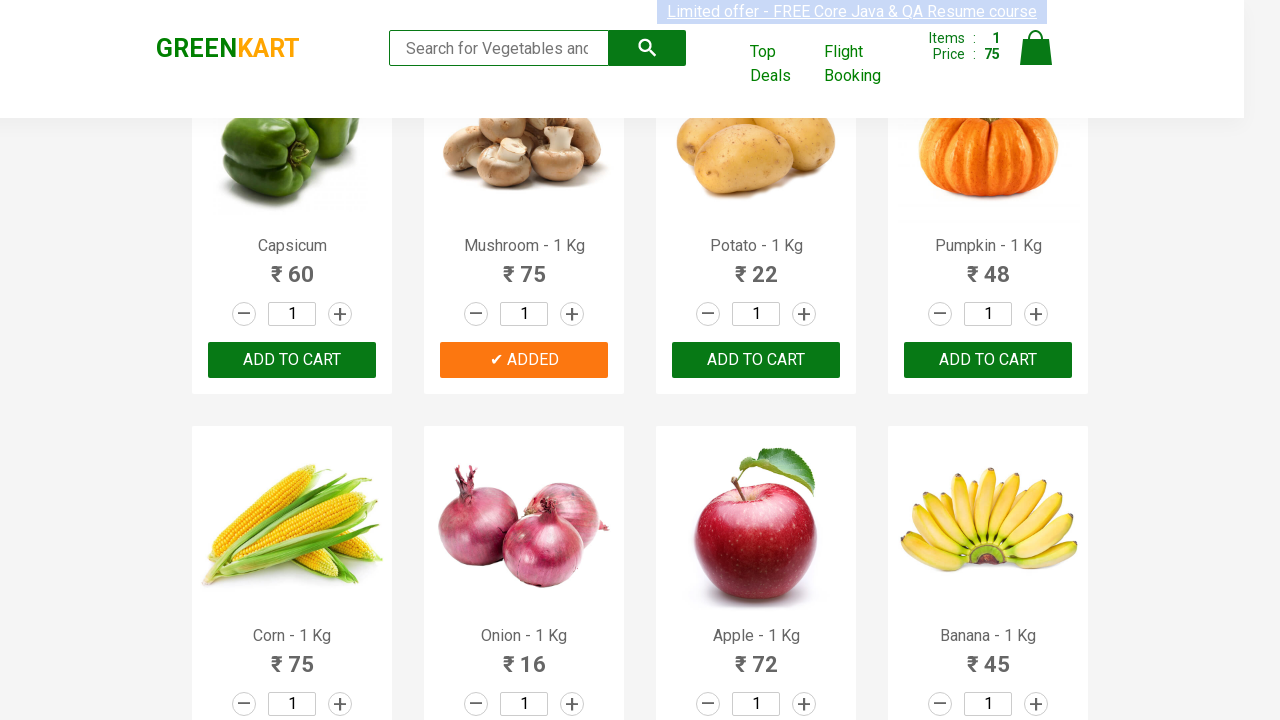

Retrieved product text content at index 11
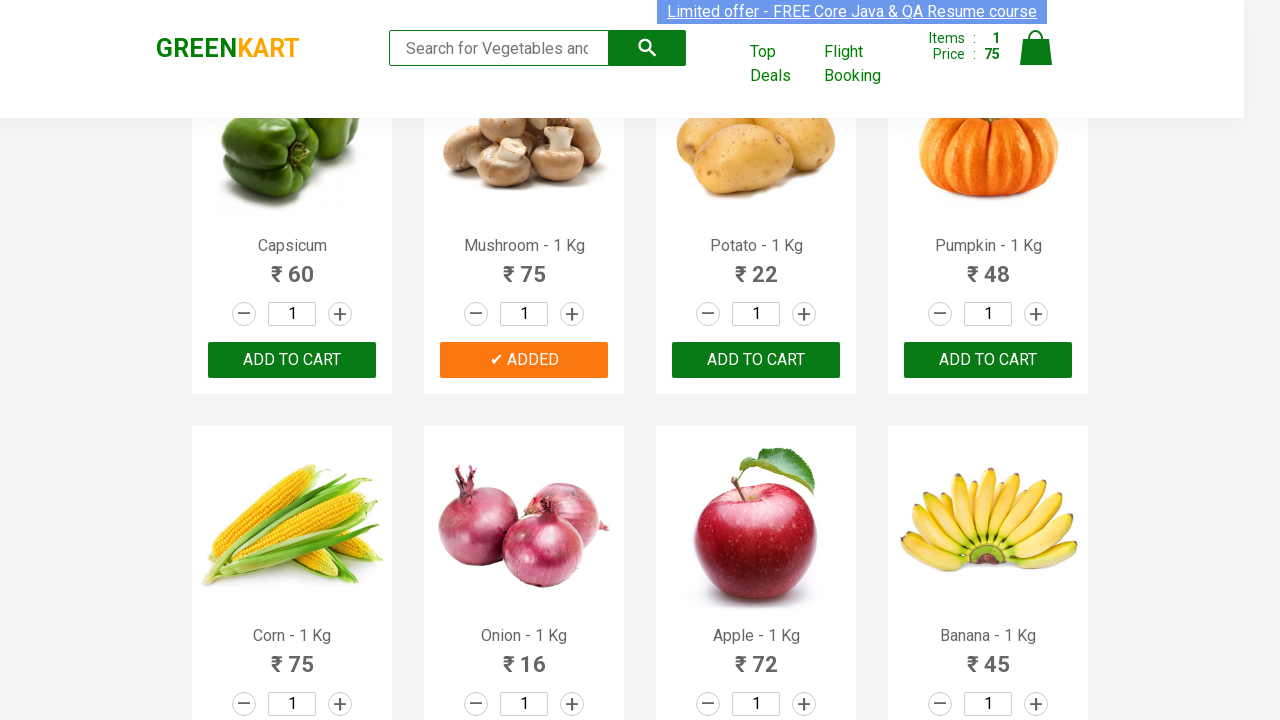

Extracted product name: 'Pumpkin'
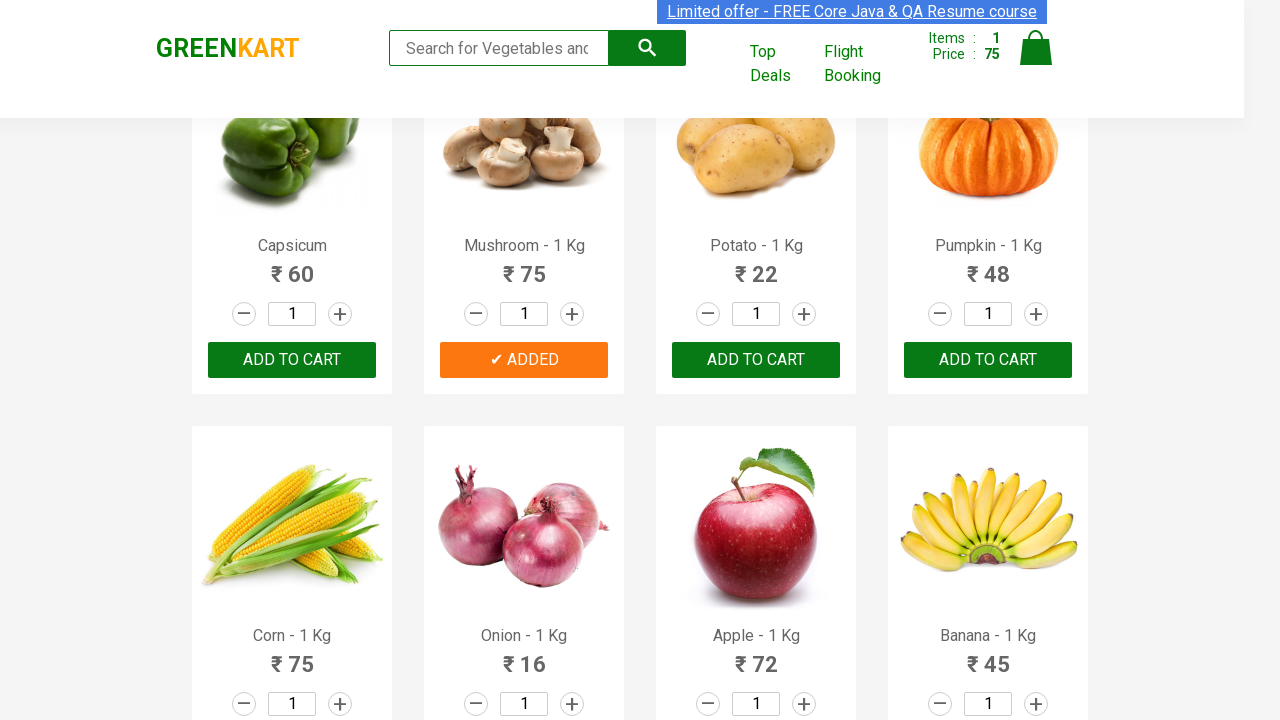

Retrieved product text content at index 12
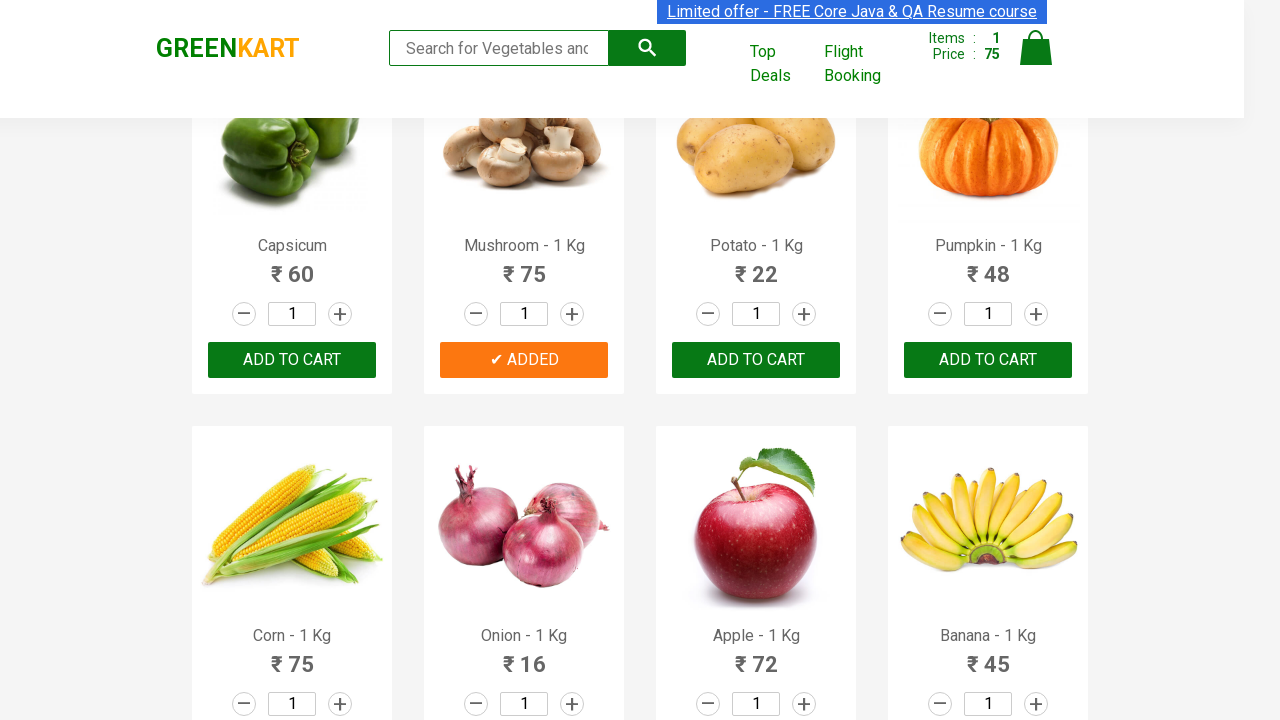

Extracted product name: 'Corn'
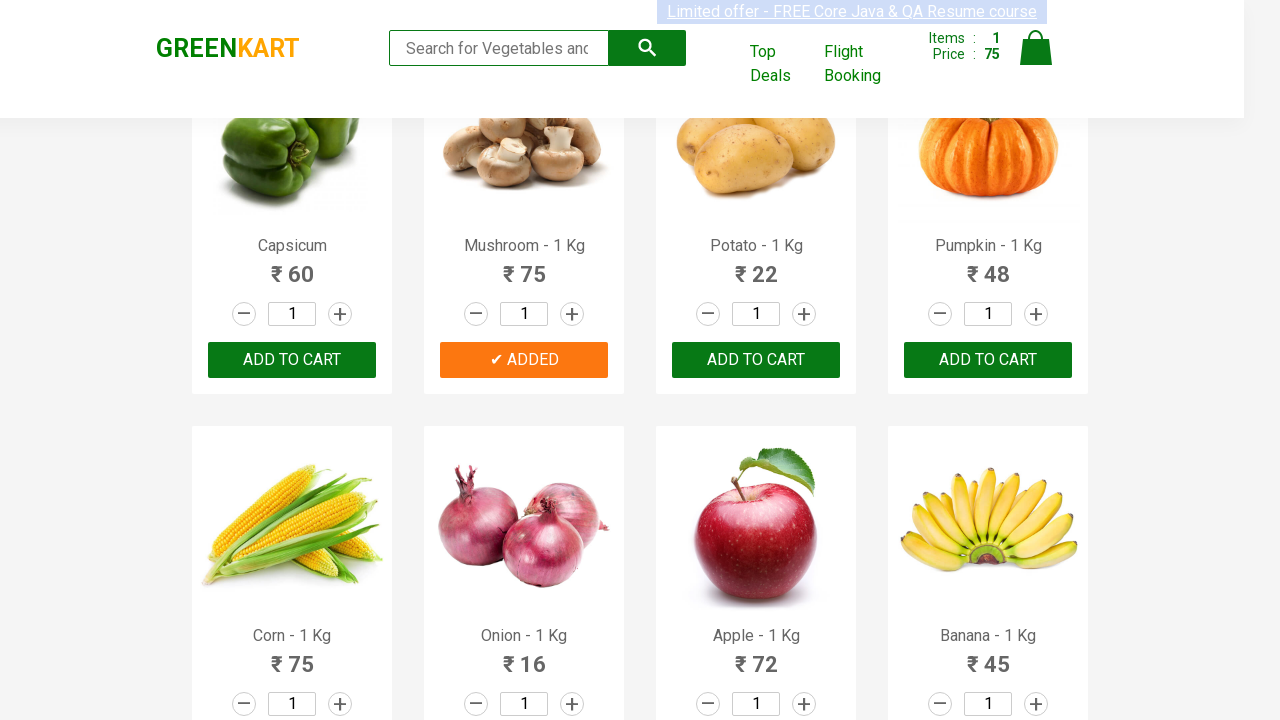

Retrieved product text content at index 13
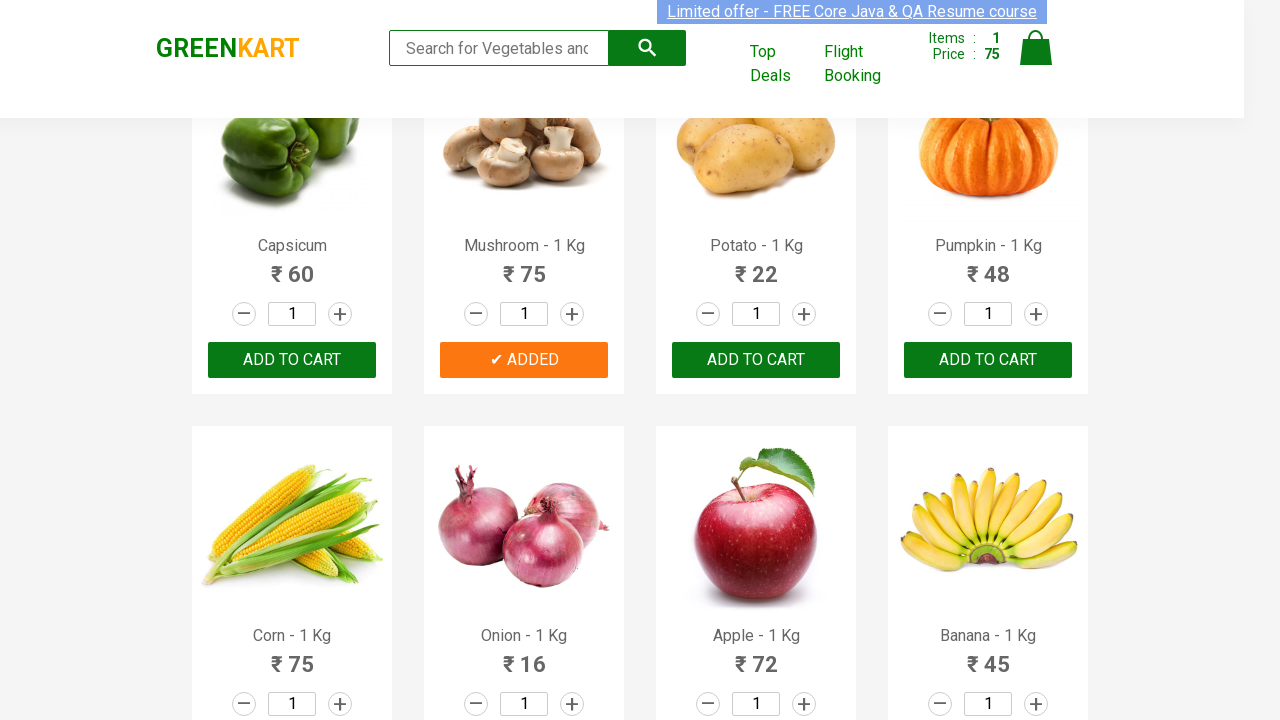

Extracted product name: 'Onion'
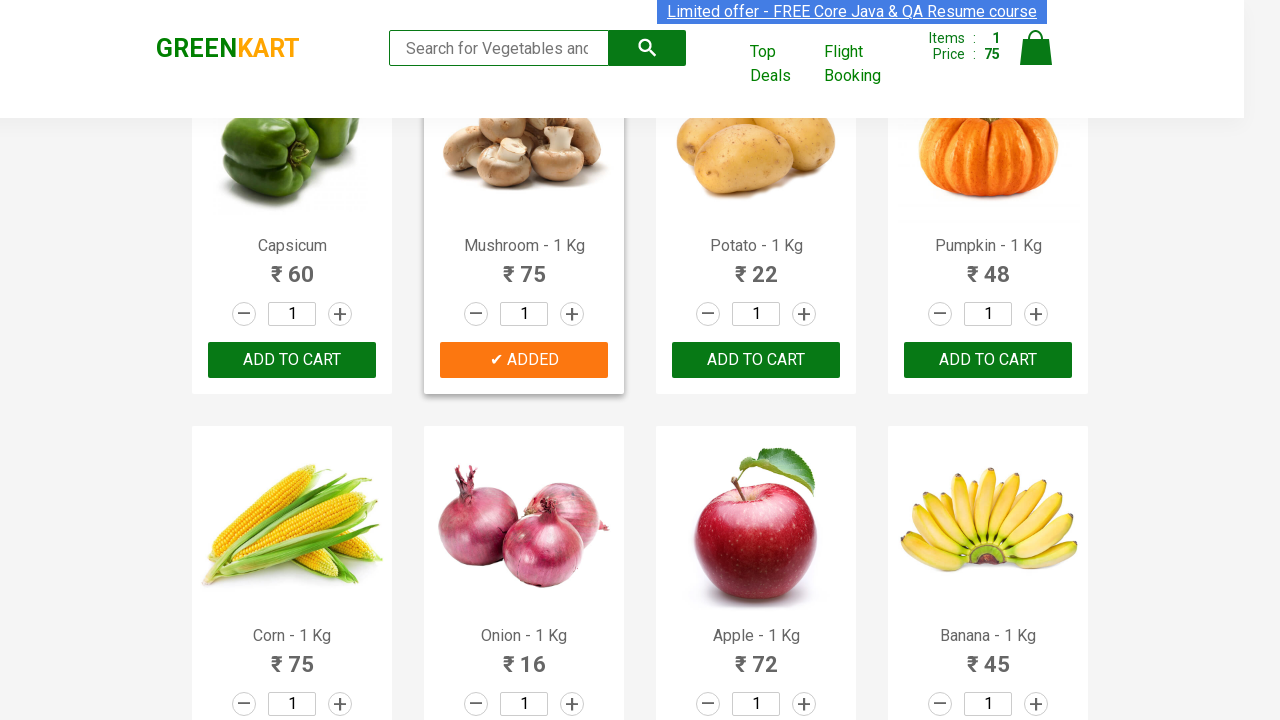

Retrieved product text content at index 14
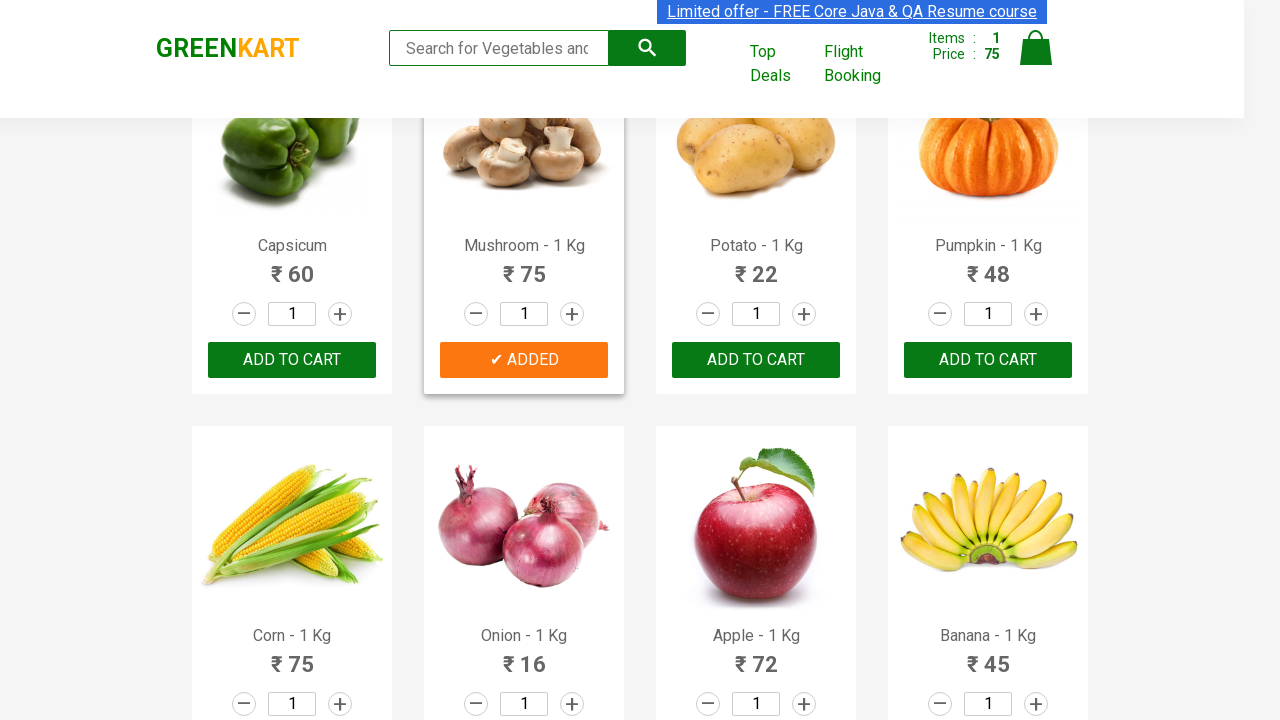

Extracted product name: 'Apple'
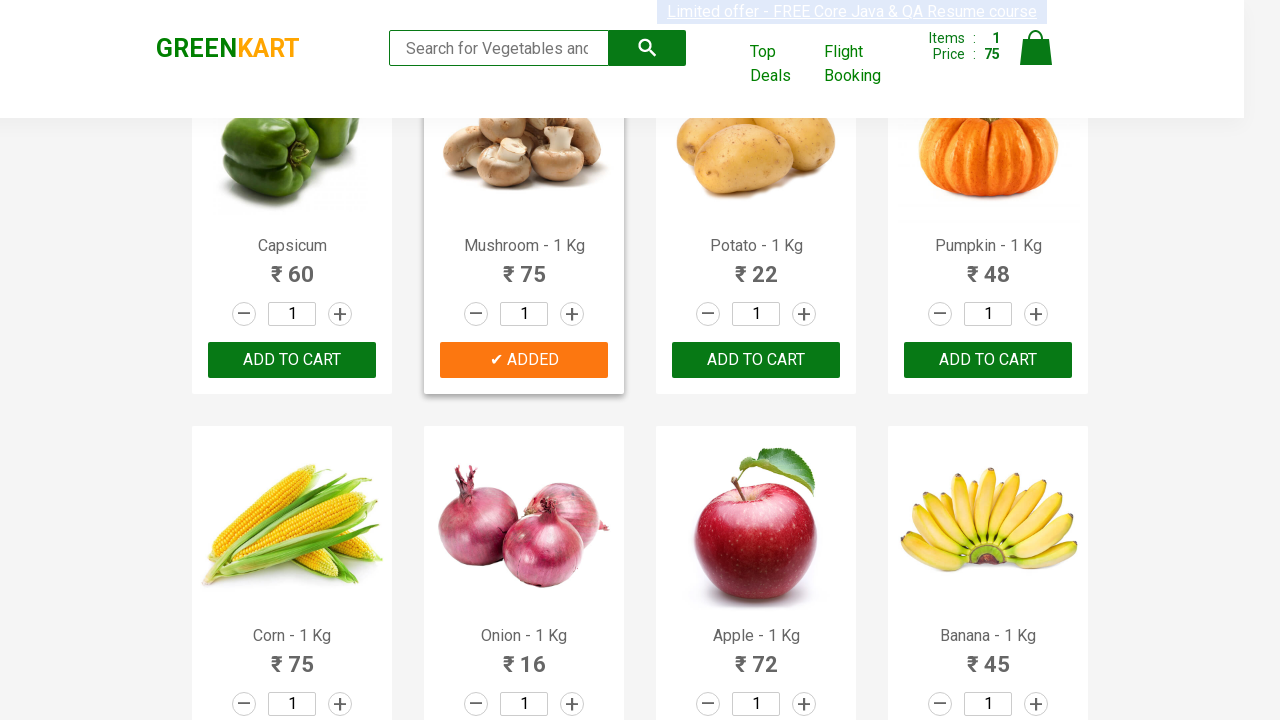

Retrieved product text content at index 15
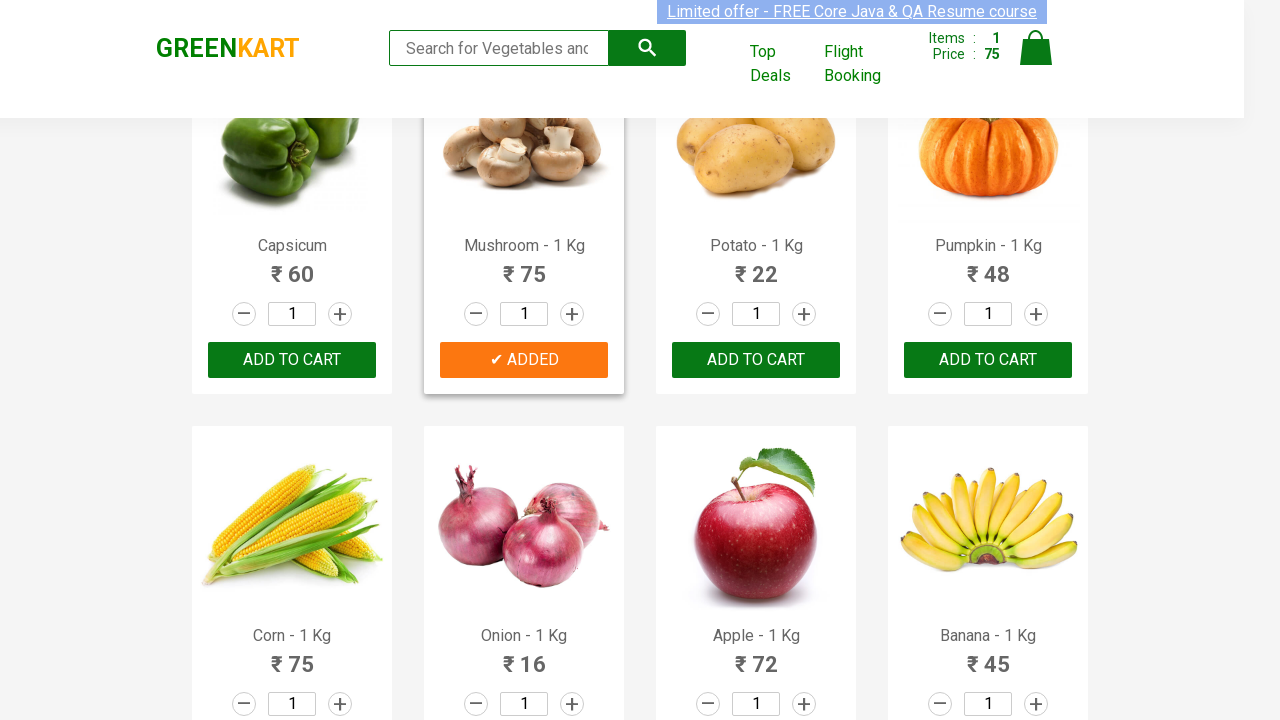

Extracted product name: 'Banana'
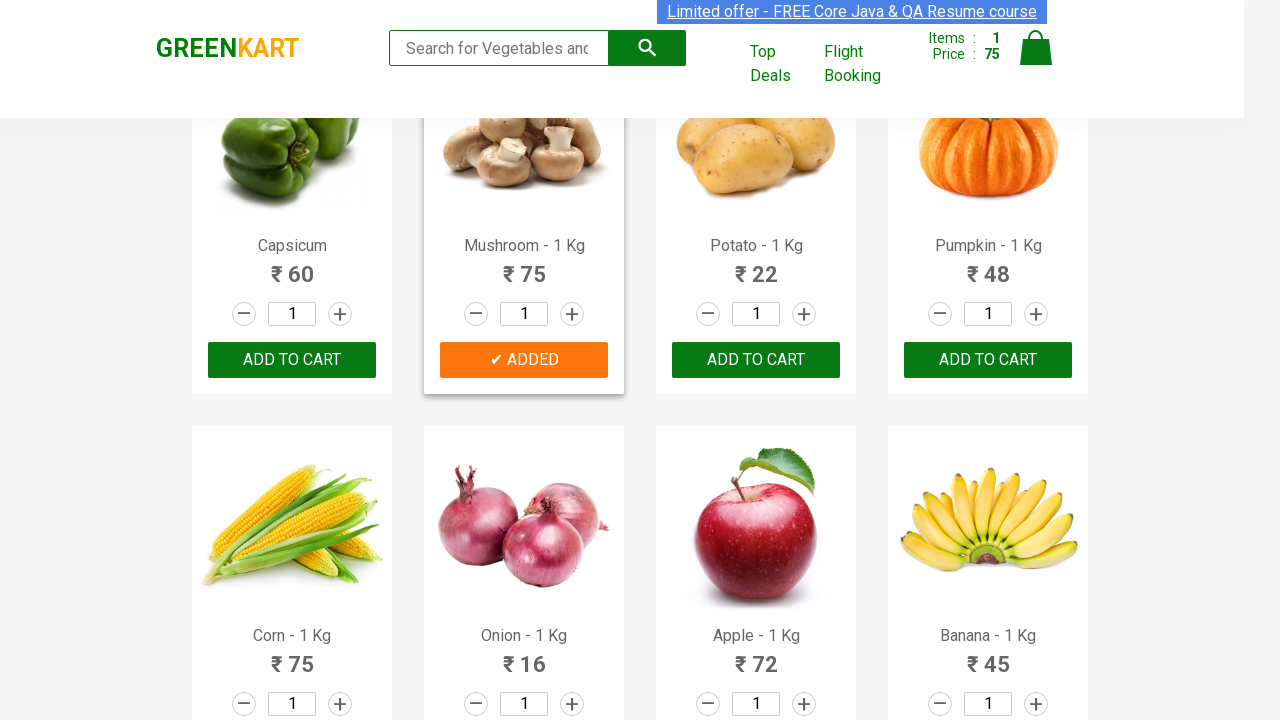

Retrieved product text content at index 16
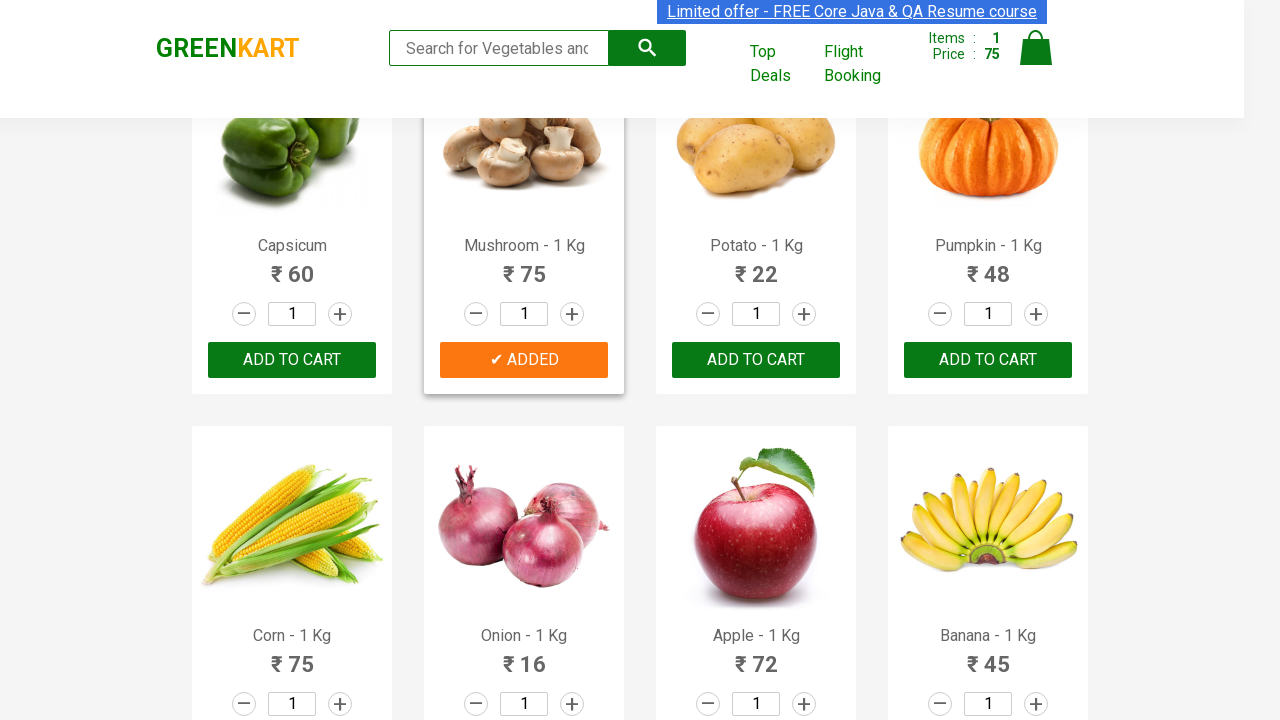

Extracted product name: 'Grapes'
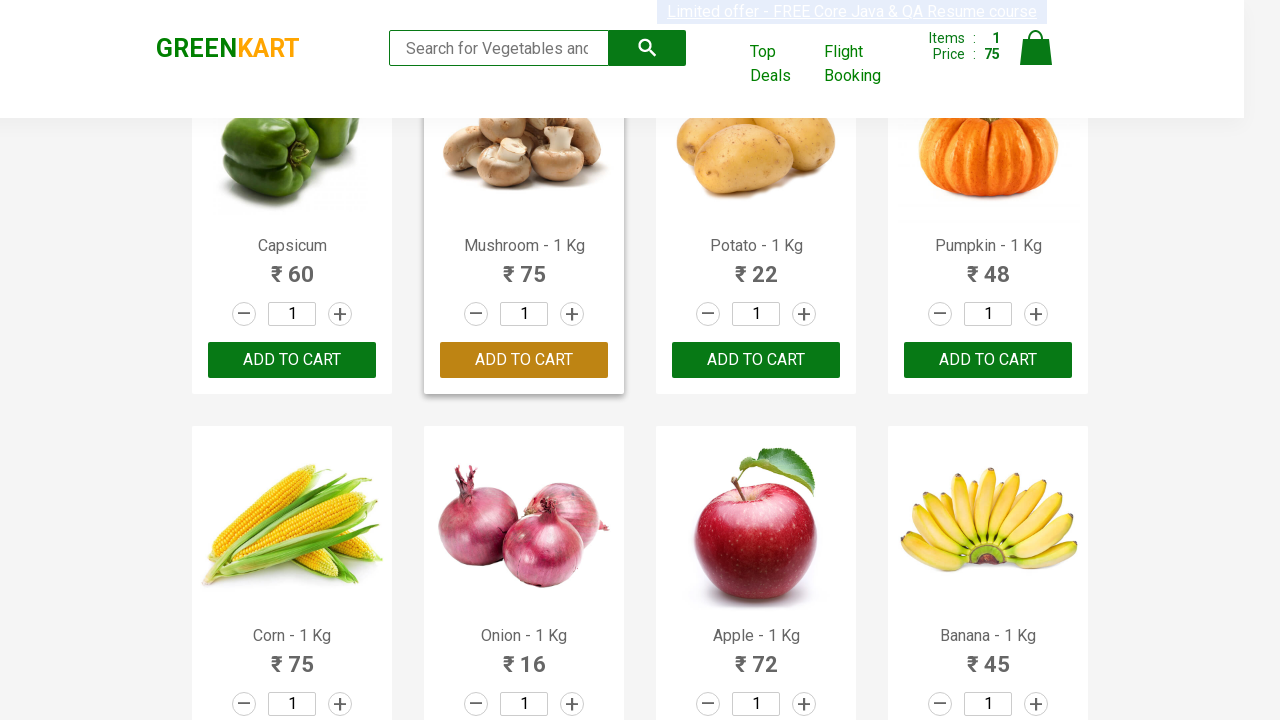

Retrieved product text content at index 17
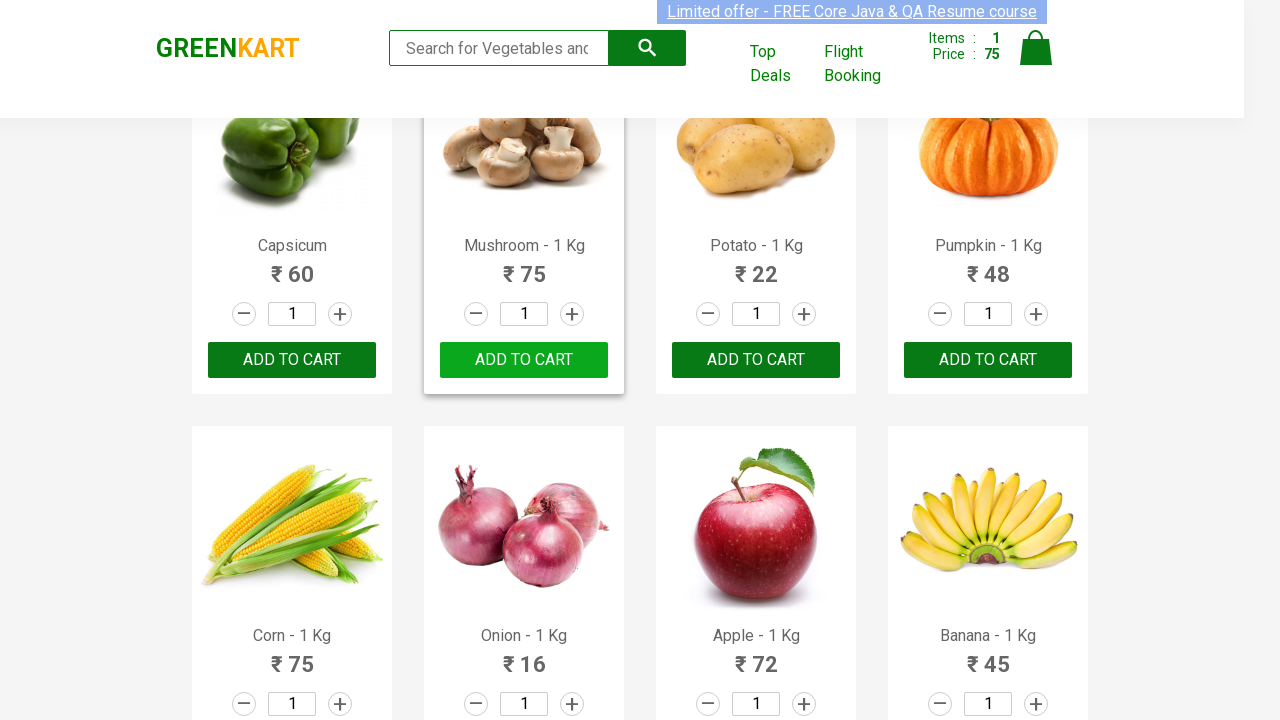

Extracted product name: 'Mango'
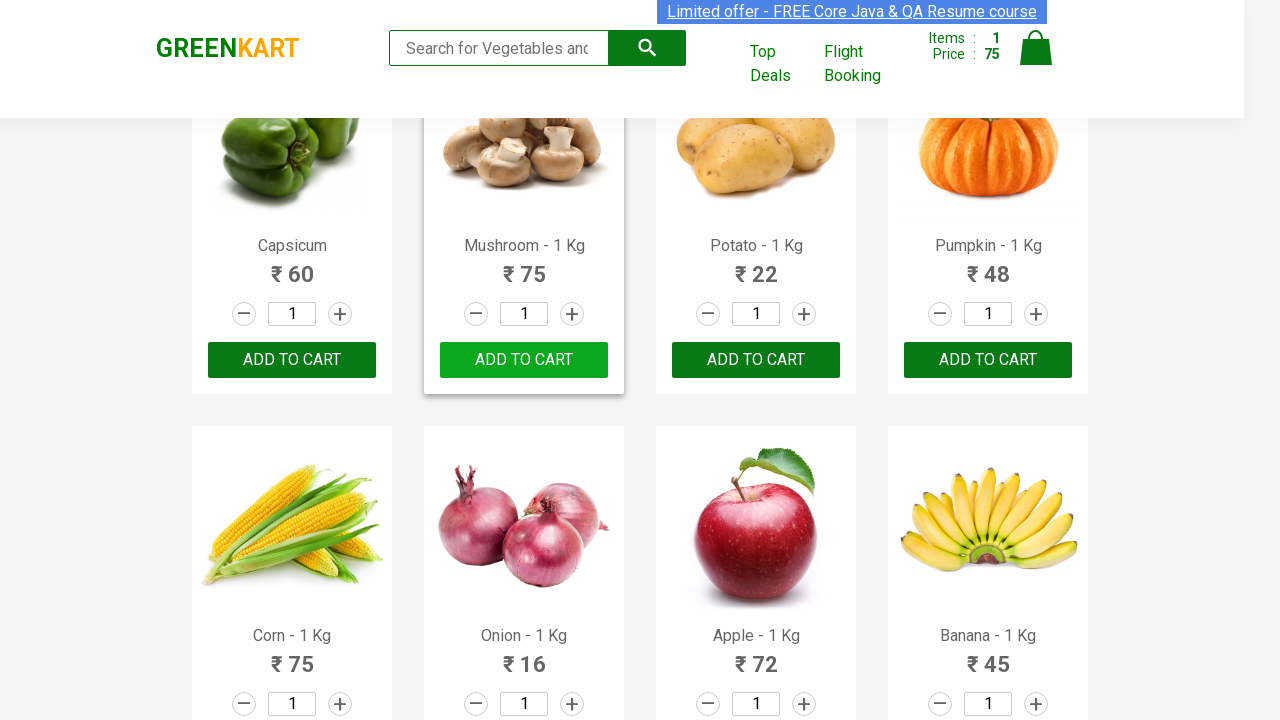

Retrieved product text content at index 18
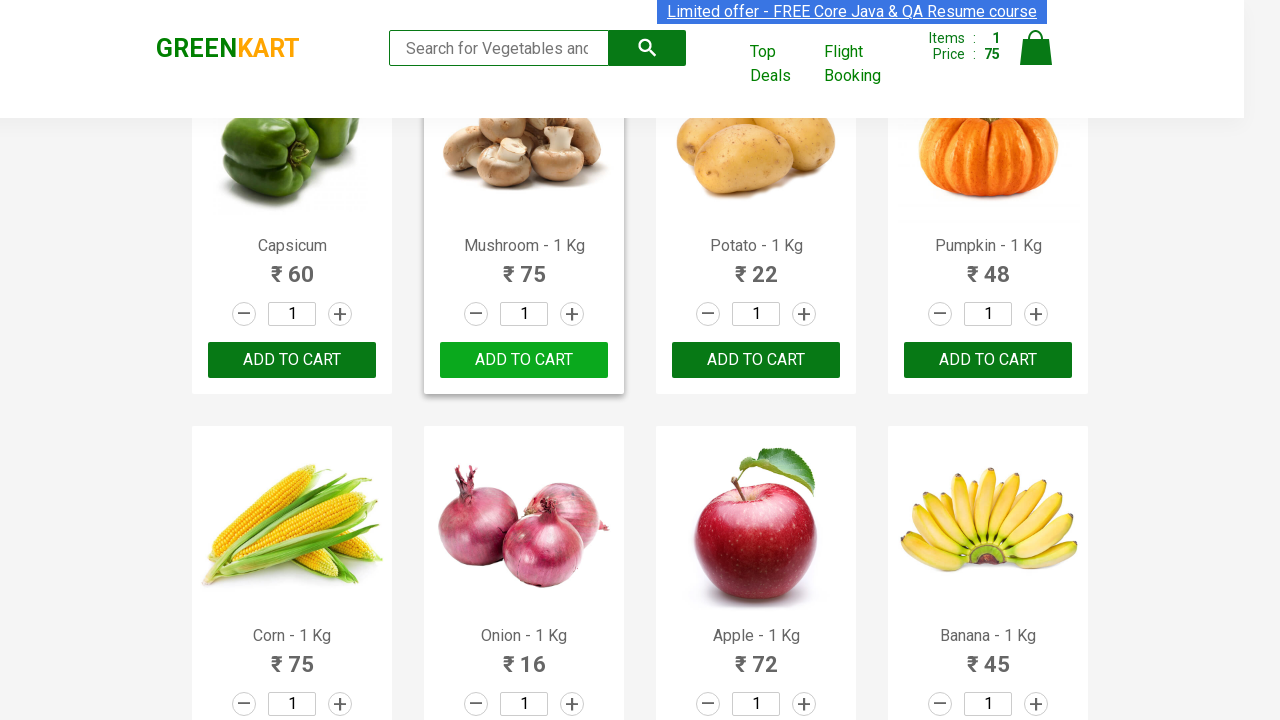

Extracted product name: 'Musk Melon'
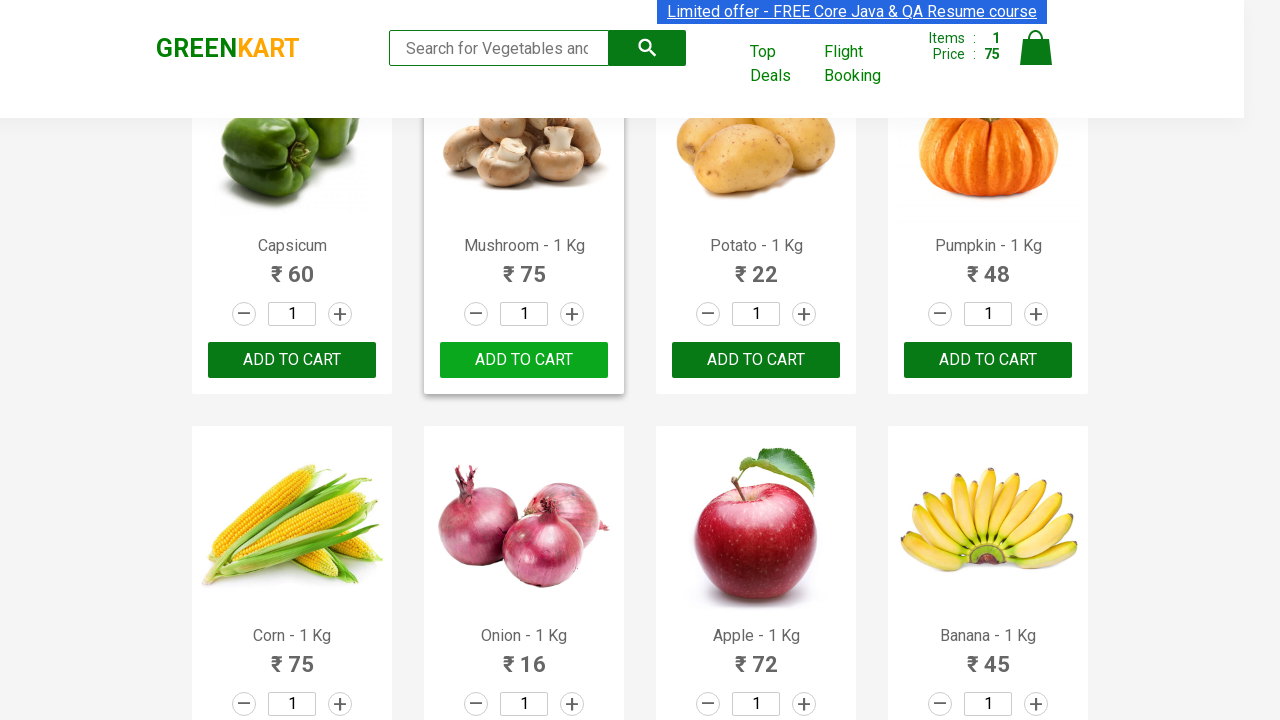

Added 'Musk Melon' to cart at (756, 360) on div.product-action button >> nth=18
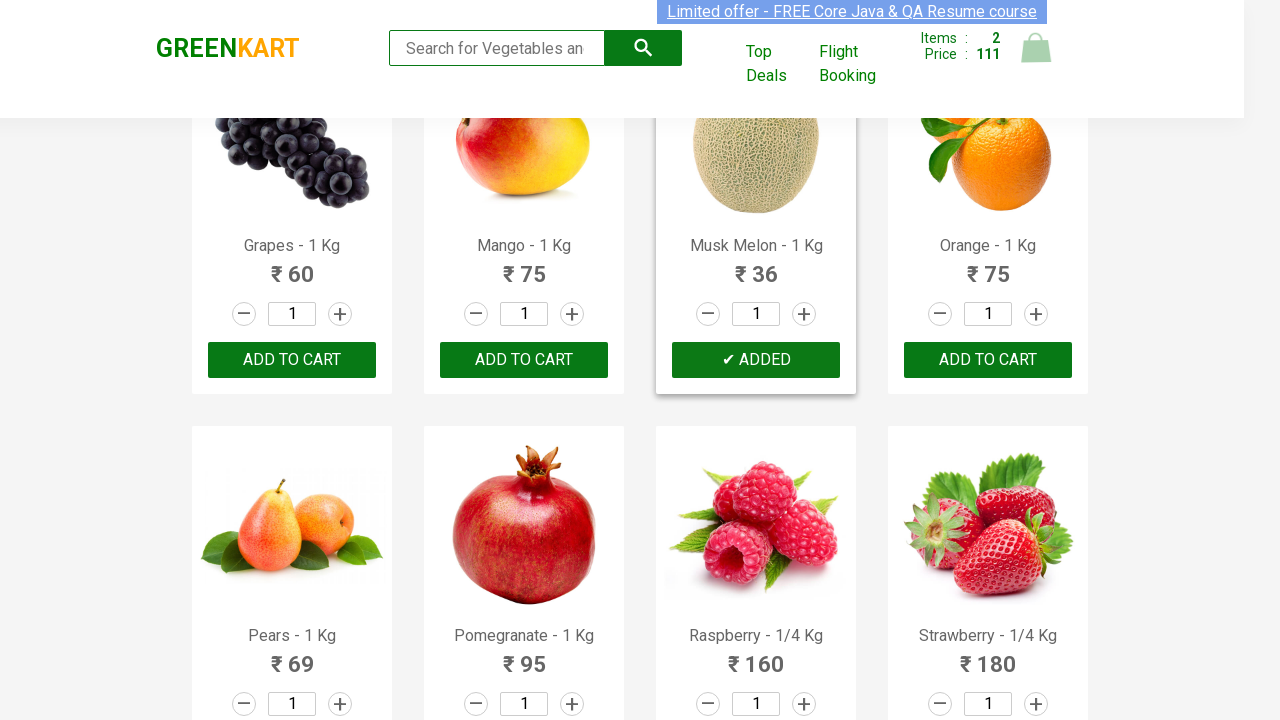

Retrieved product text content at index 19
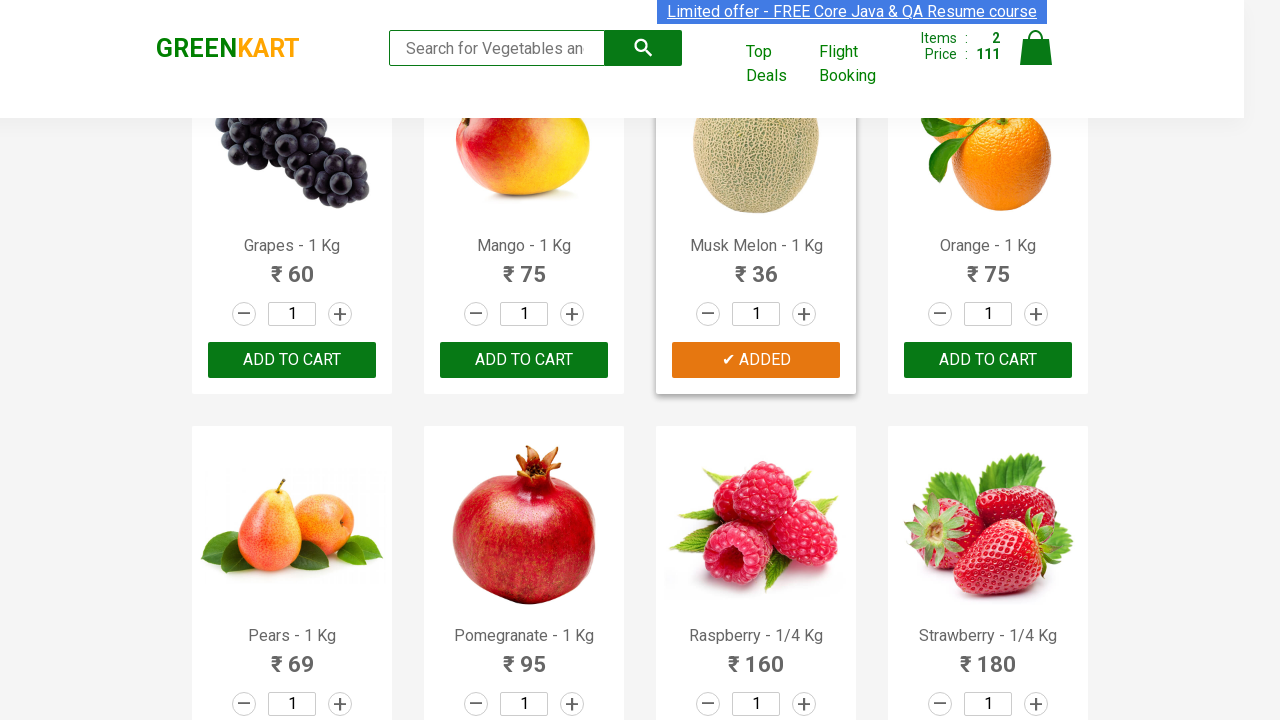

Extracted product name: 'Orange'
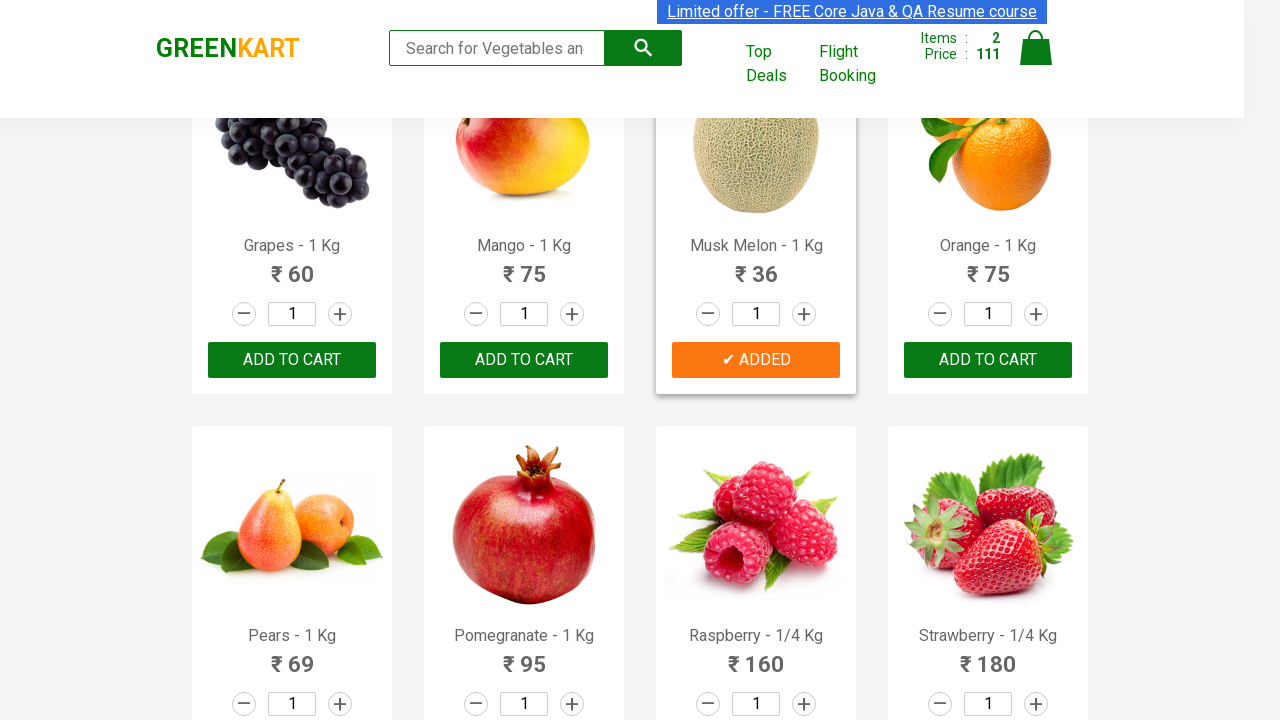

Retrieved product text content at index 20
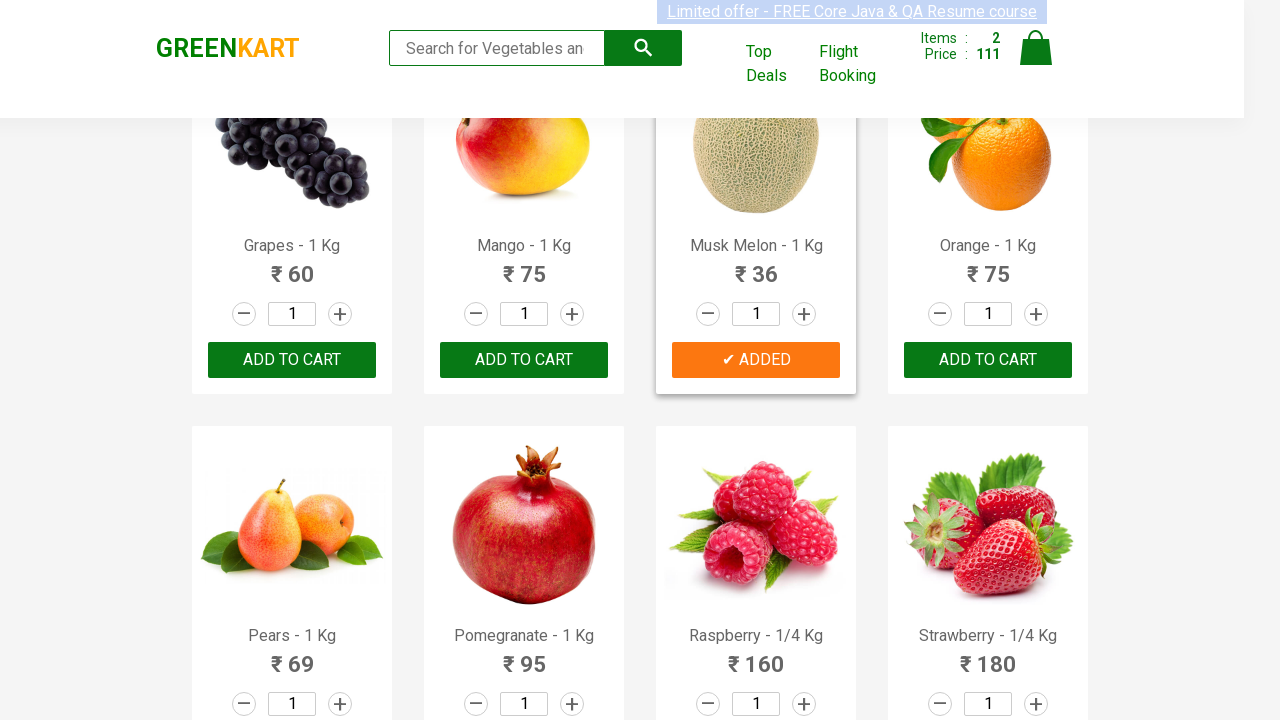

Extracted product name: 'Pears'
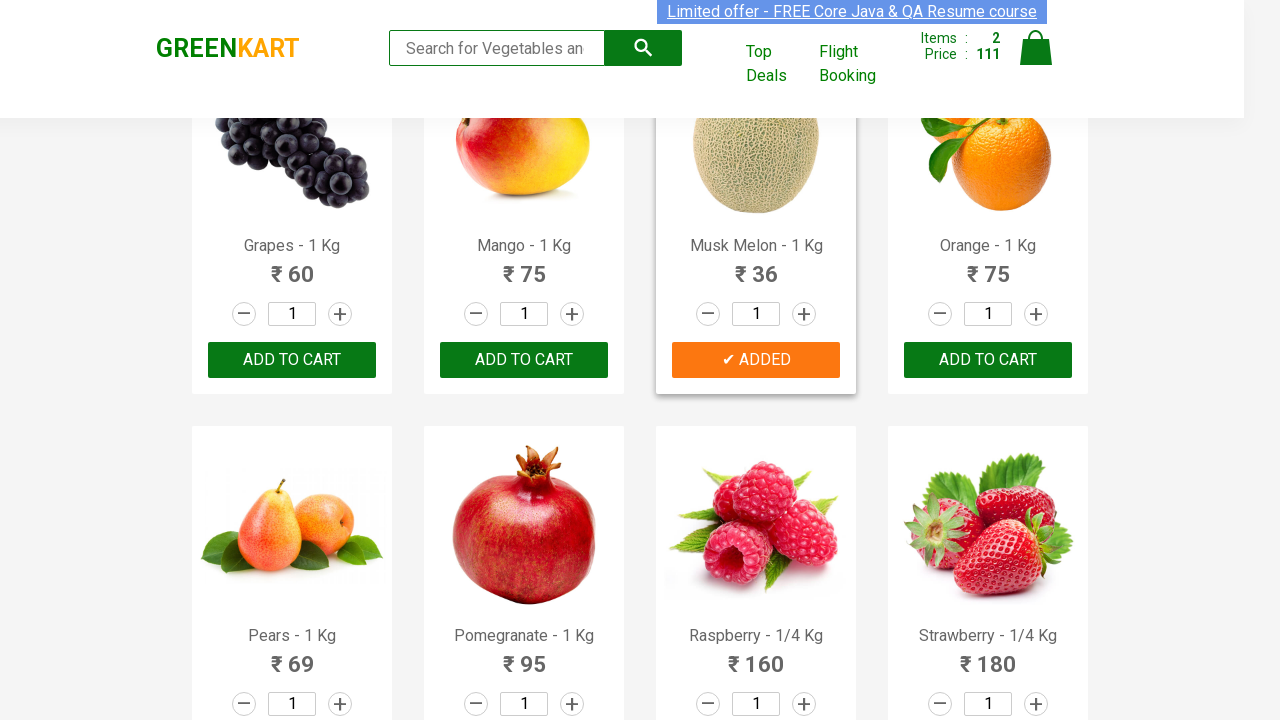

Retrieved product text content at index 21
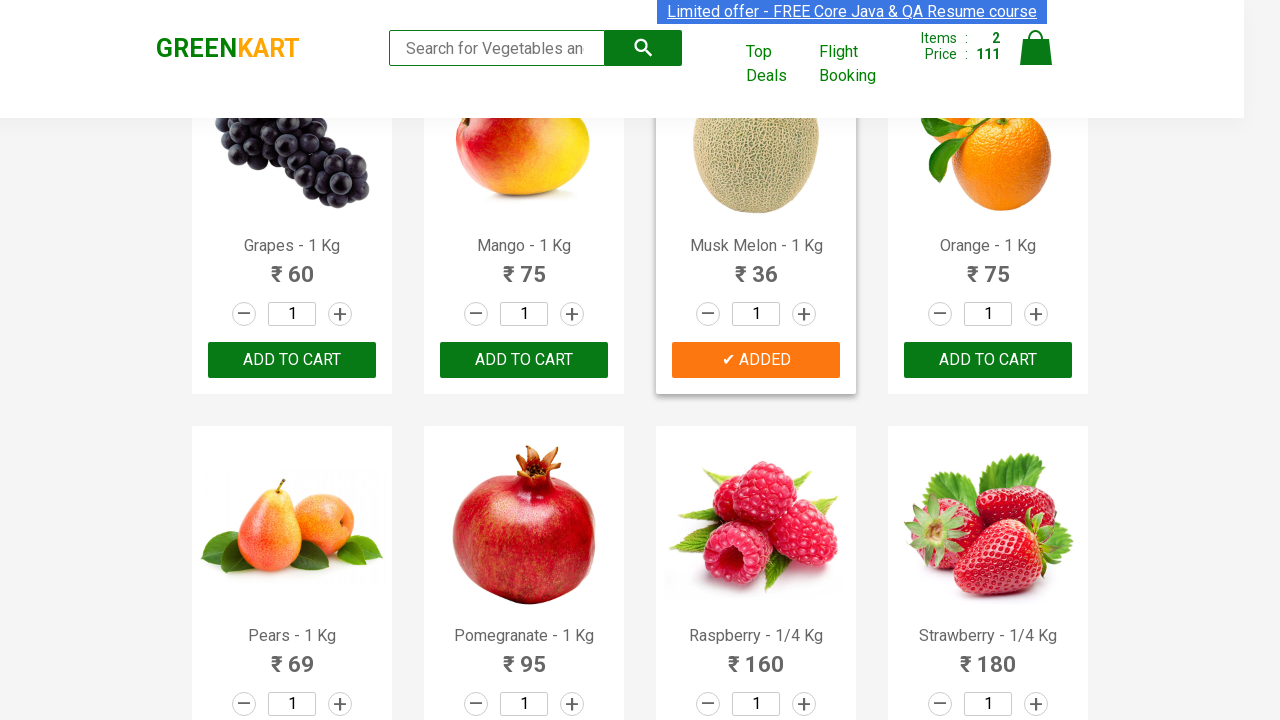

Extracted product name: 'Pomegranate'
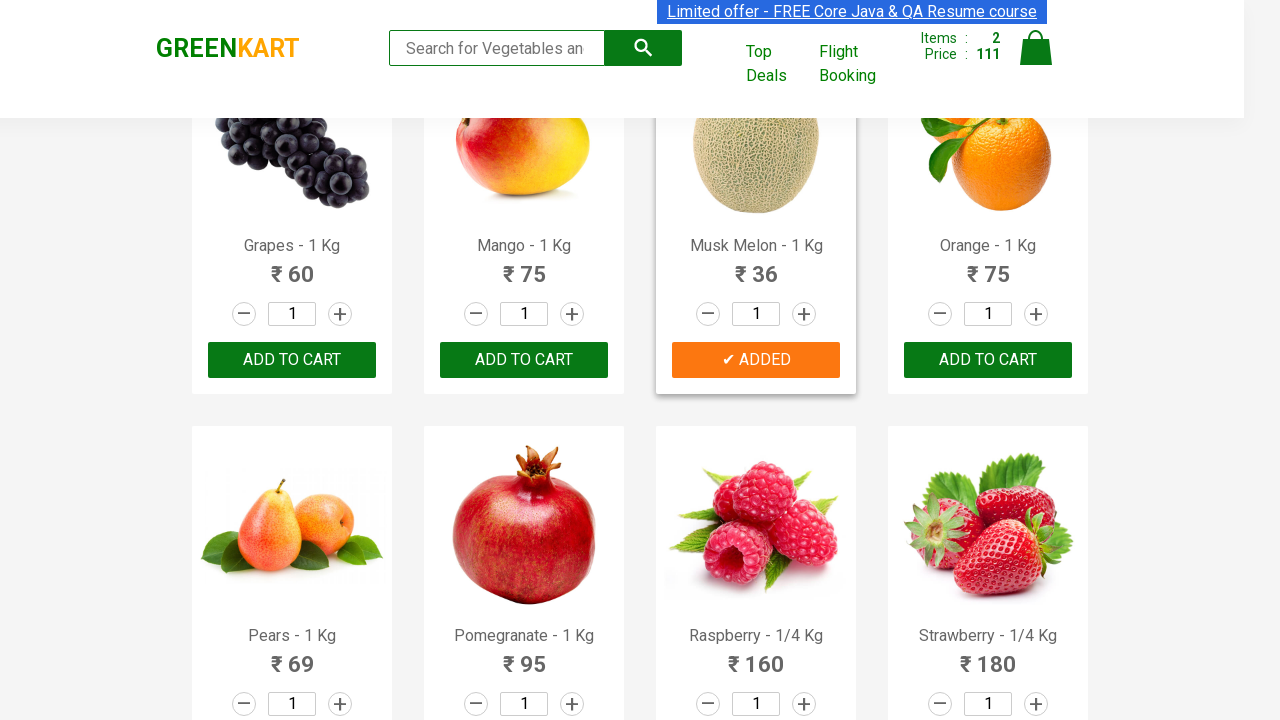

Retrieved product text content at index 22
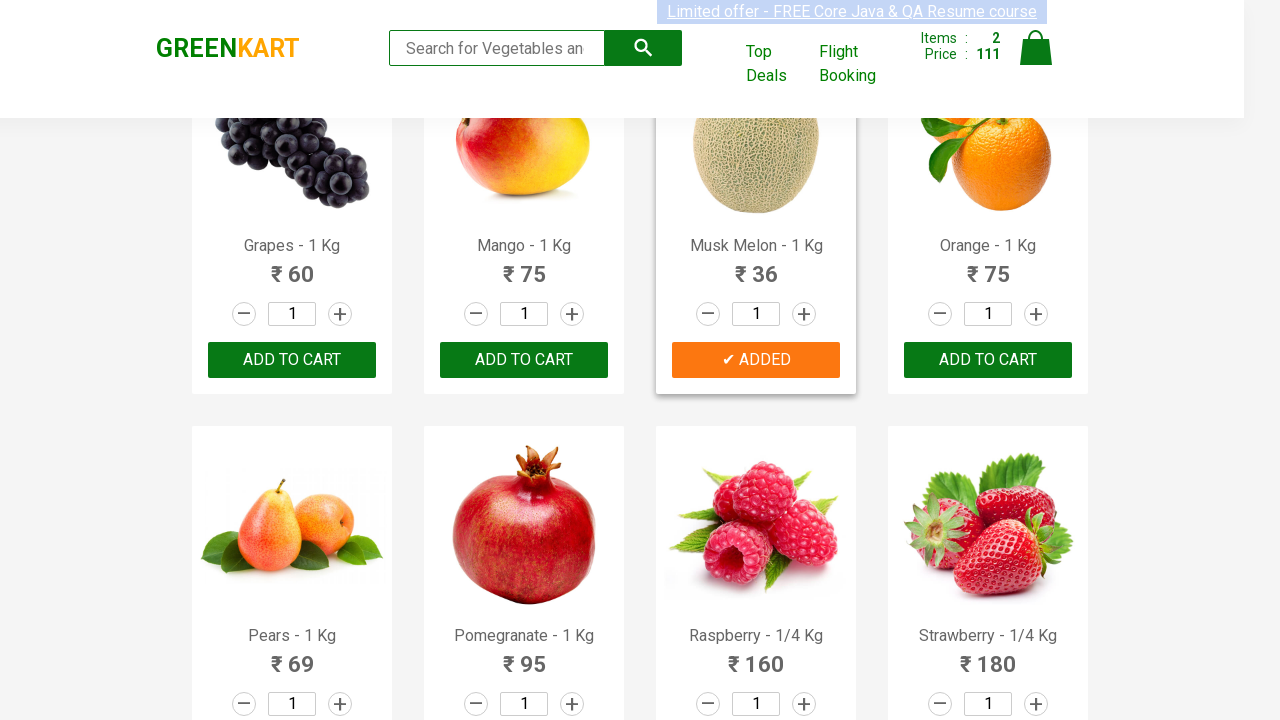

Extracted product name: 'Raspberry'
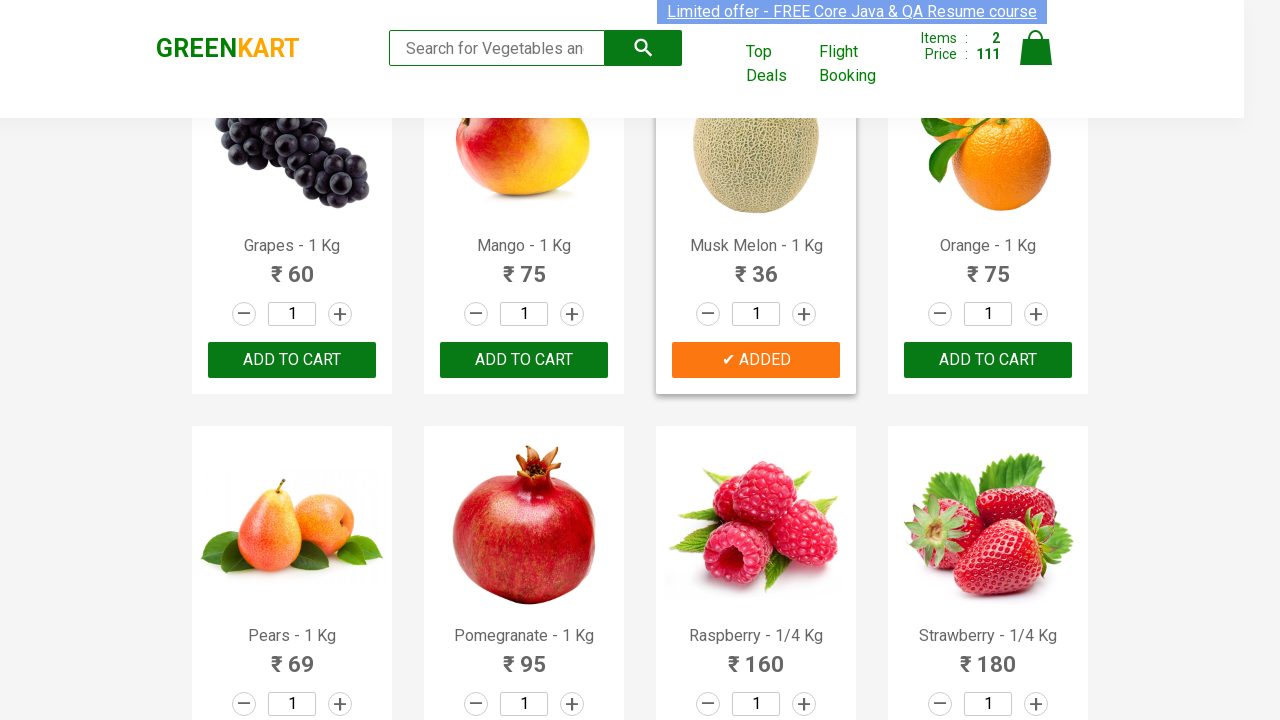

Retrieved product text content at index 23
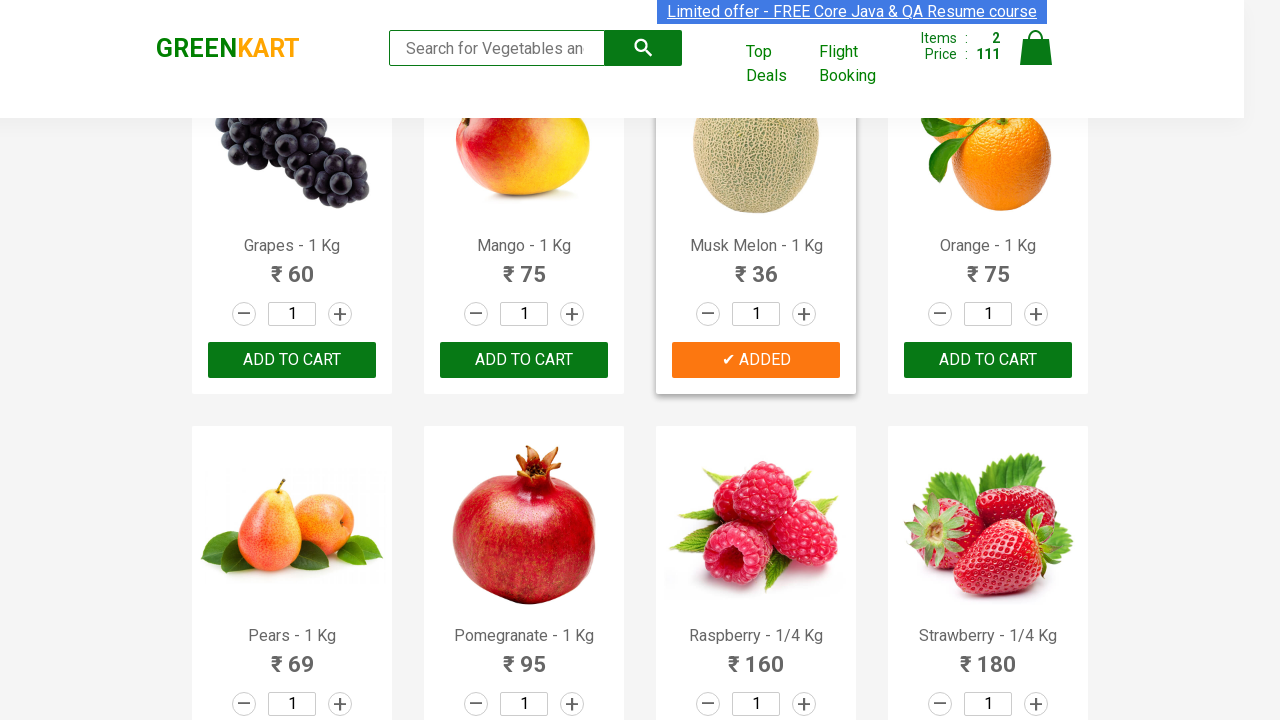

Extracted product name: 'Strawberry'
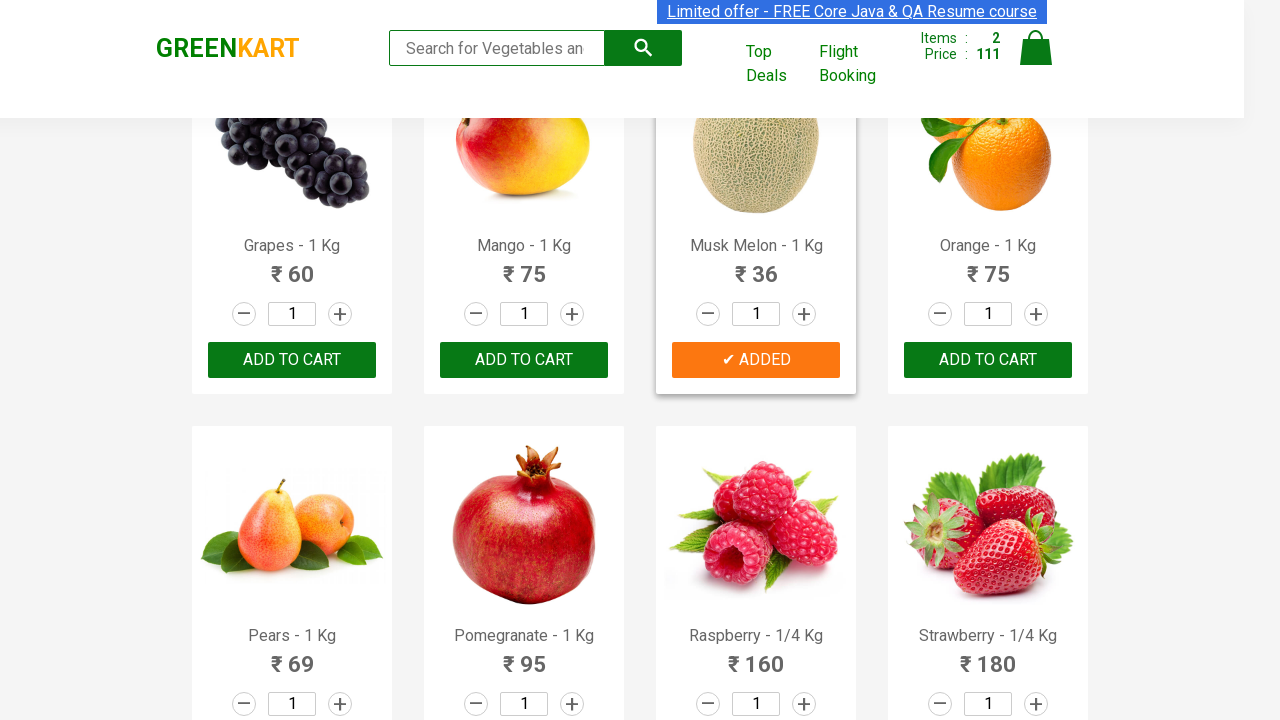

Retrieved product text content at index 24
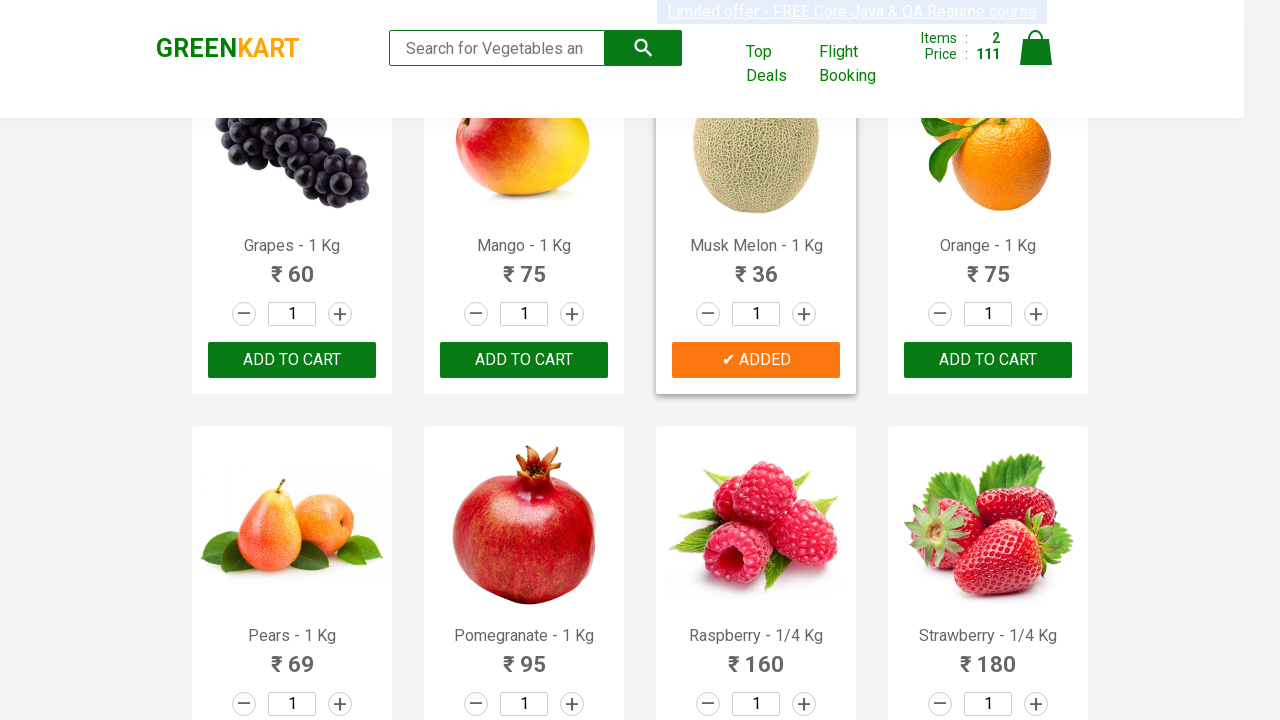

Extracted product name: 'Water Melon'
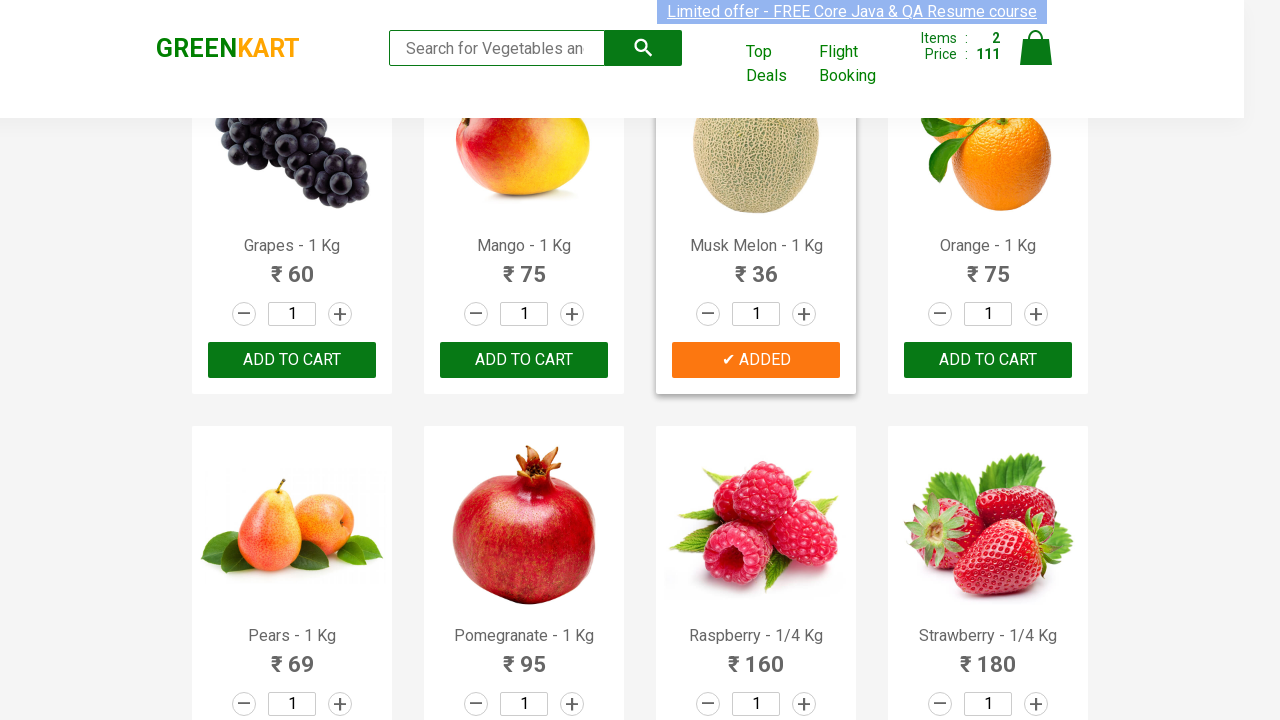

Retrieved product text content at index 25
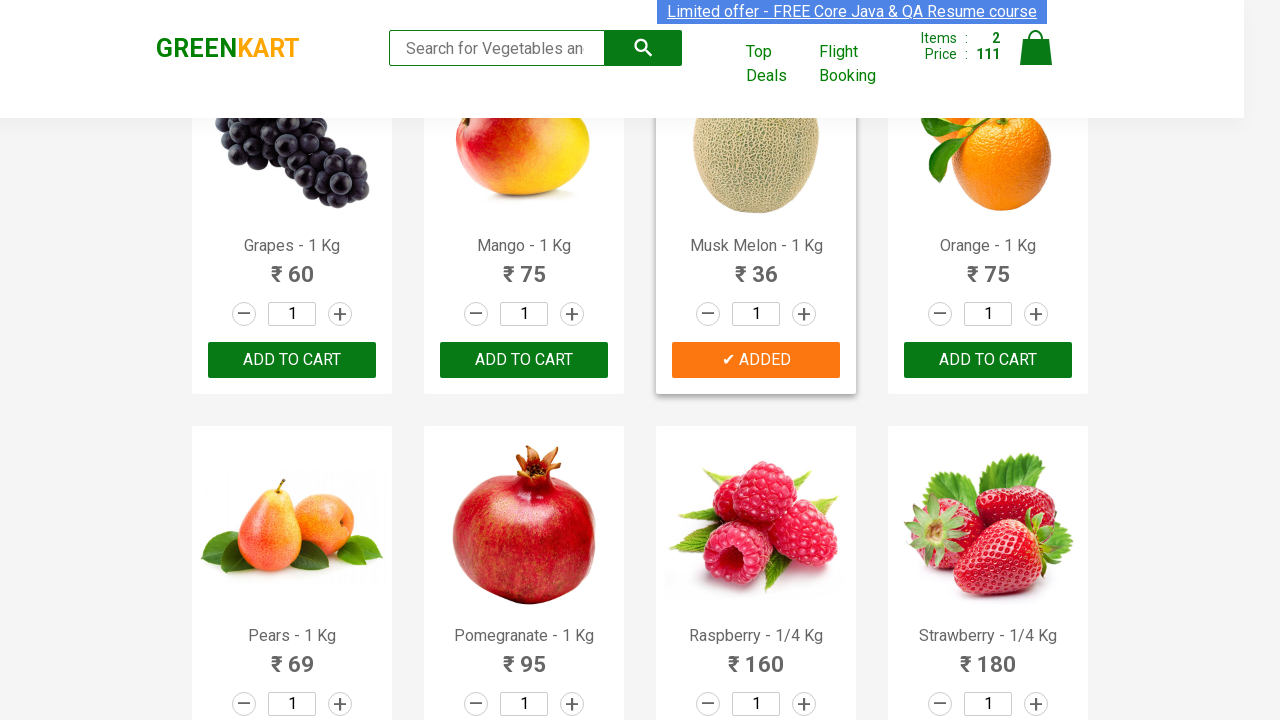

Extracted product name: 'Almonds'
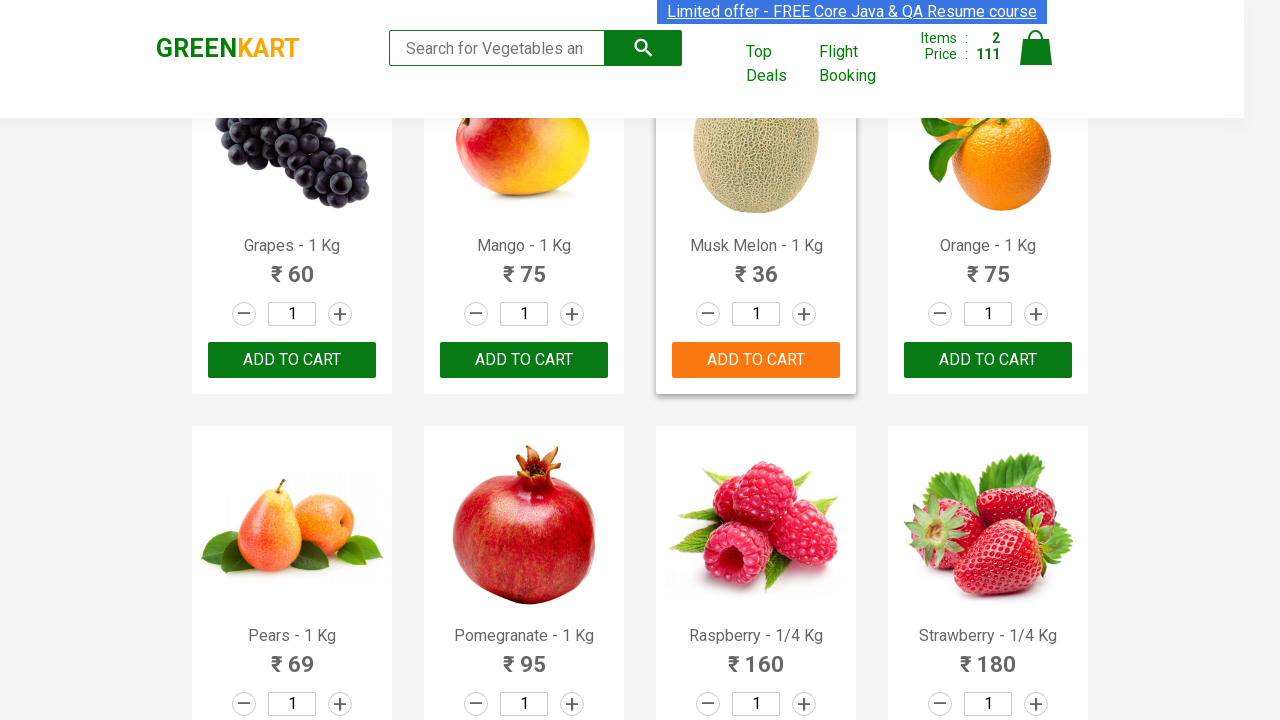

Retrieved product text content at index 26
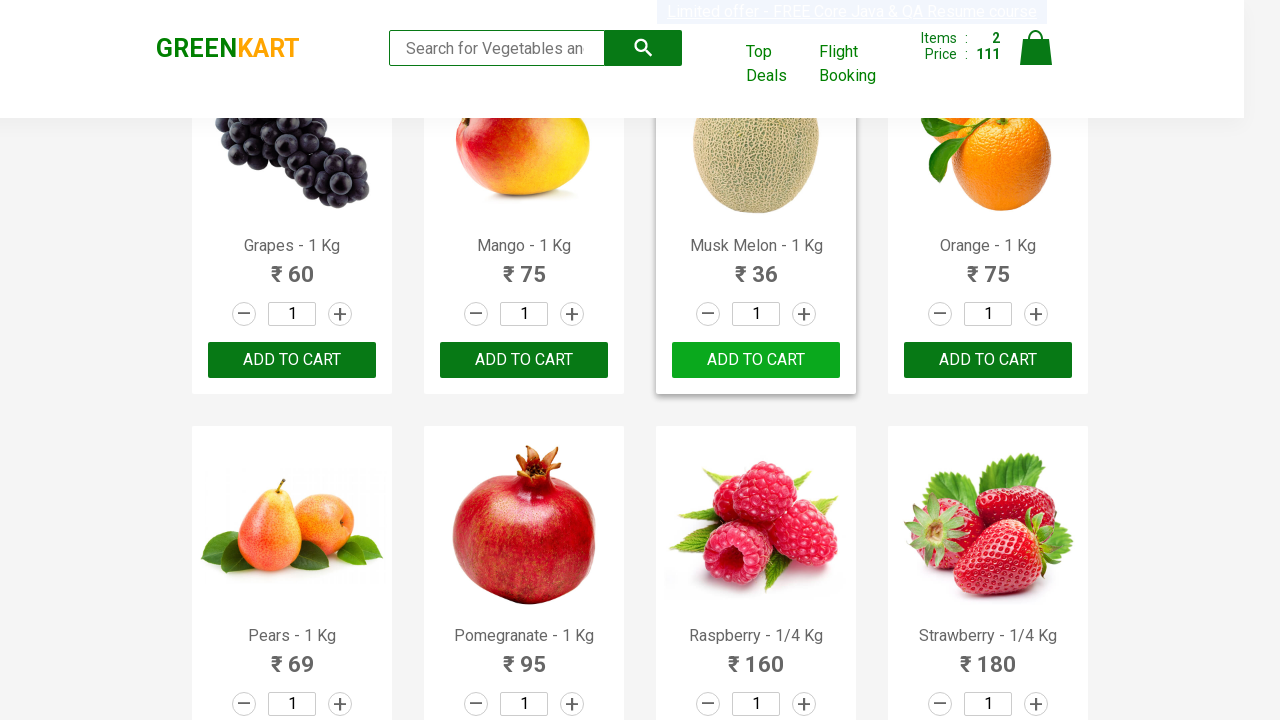

Extracted product name: 'Pista'
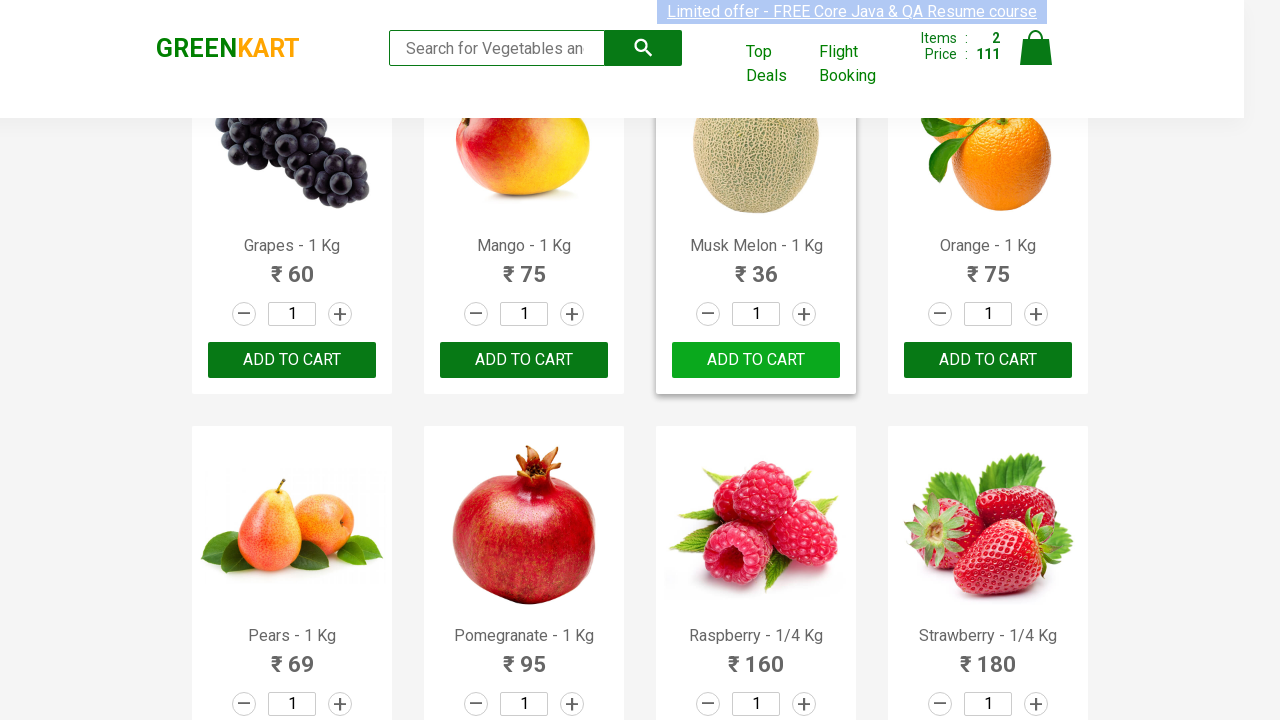

Added 'Pista' to cart at (756, 360) on div.product-action button >> nth=26
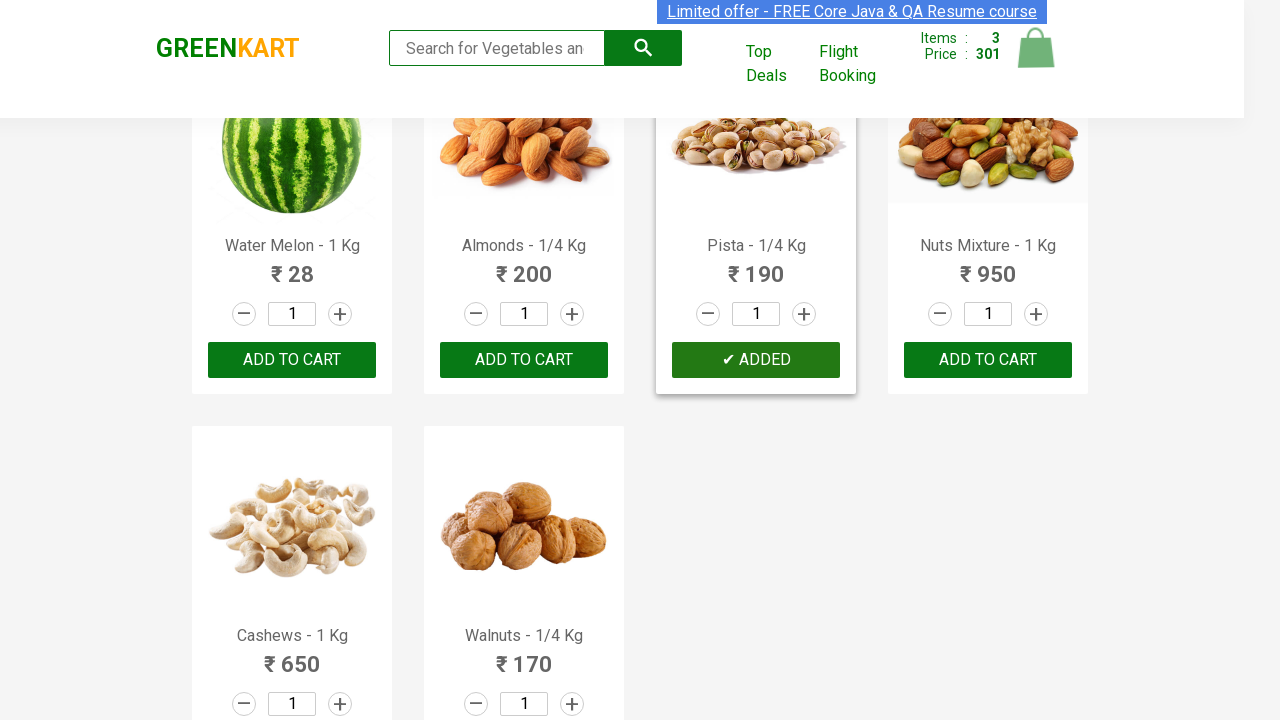

Clicked on cart icon to view shopping cart at (1036, 48) on img[alt='Cart']
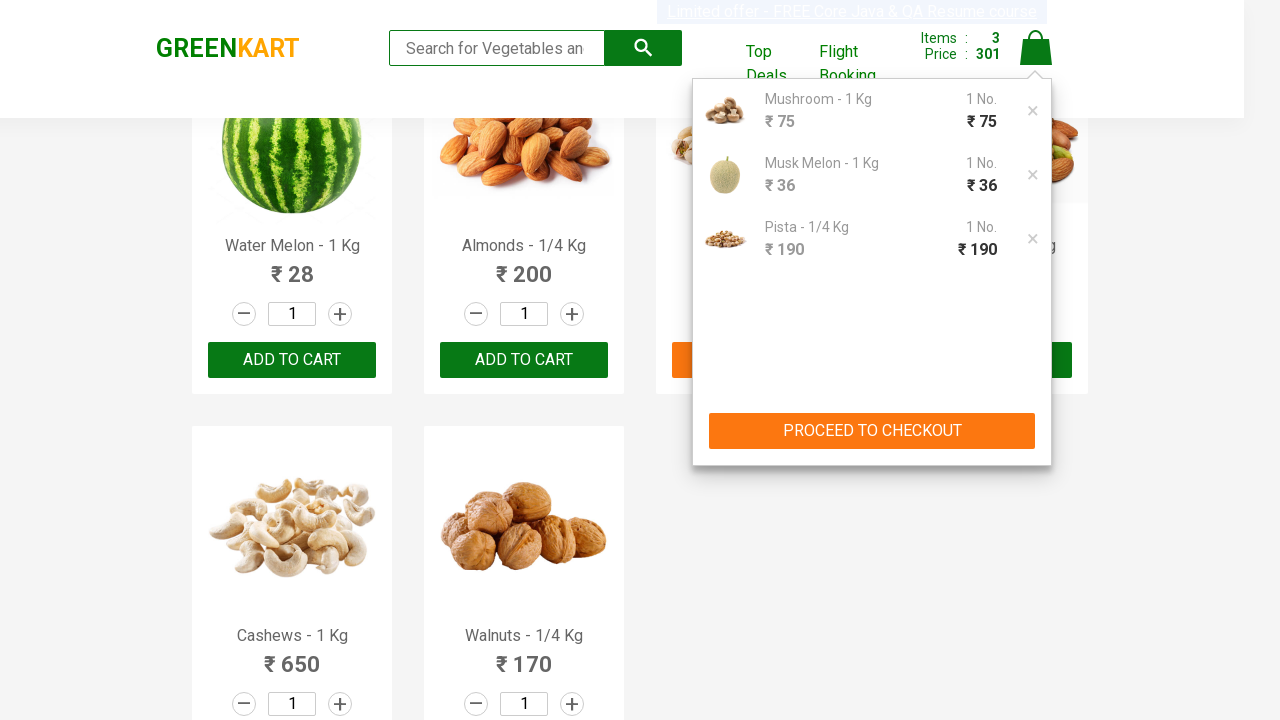

Clicked 'PROCEED TO CHECKOUT' button at (872, 431) on xpath=//button[text()='PROCEED TO CHECKOUT']
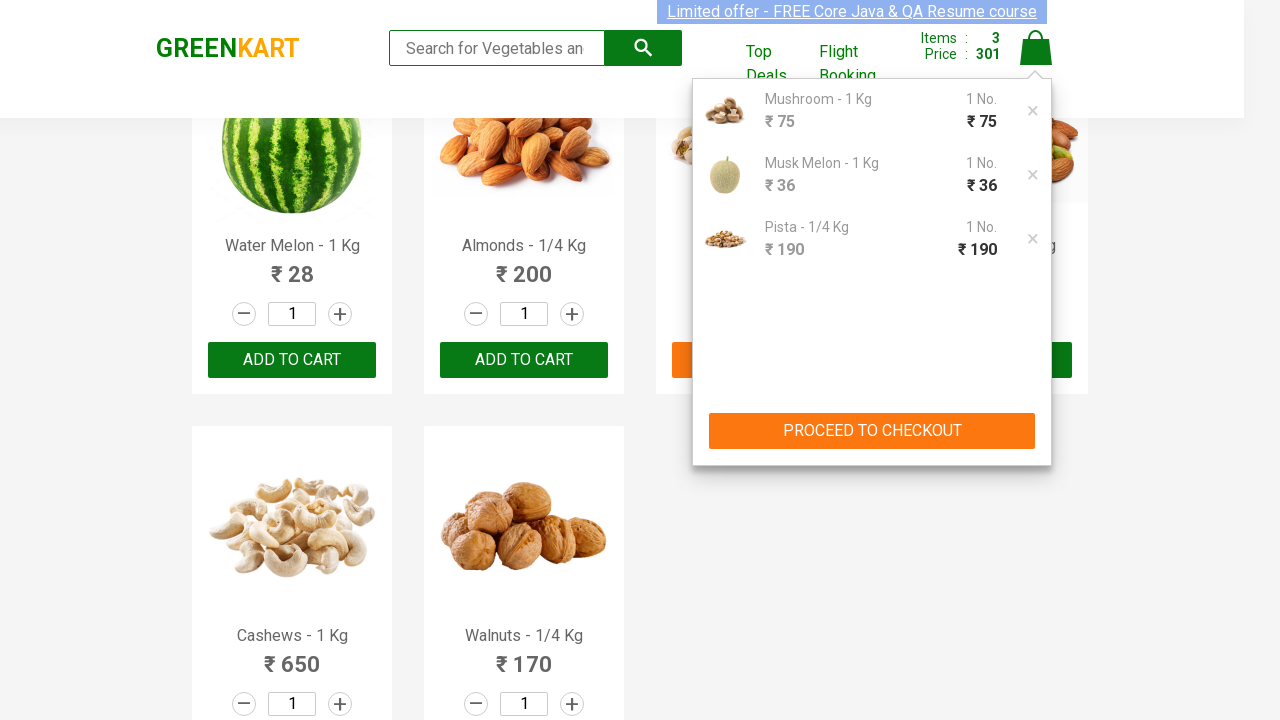

Entered promo code 'rahulshettyacademy' on .promoCode
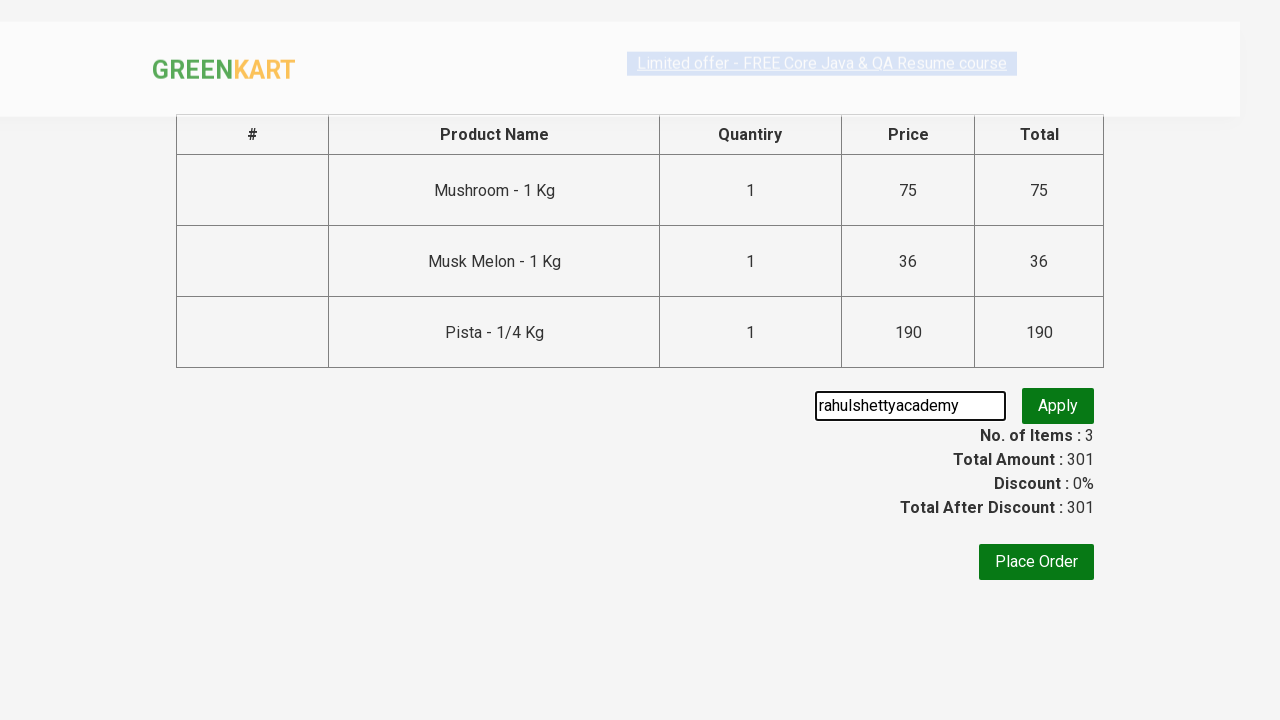

Clicked promo code apply button at (1058, 406) on .promoBtn
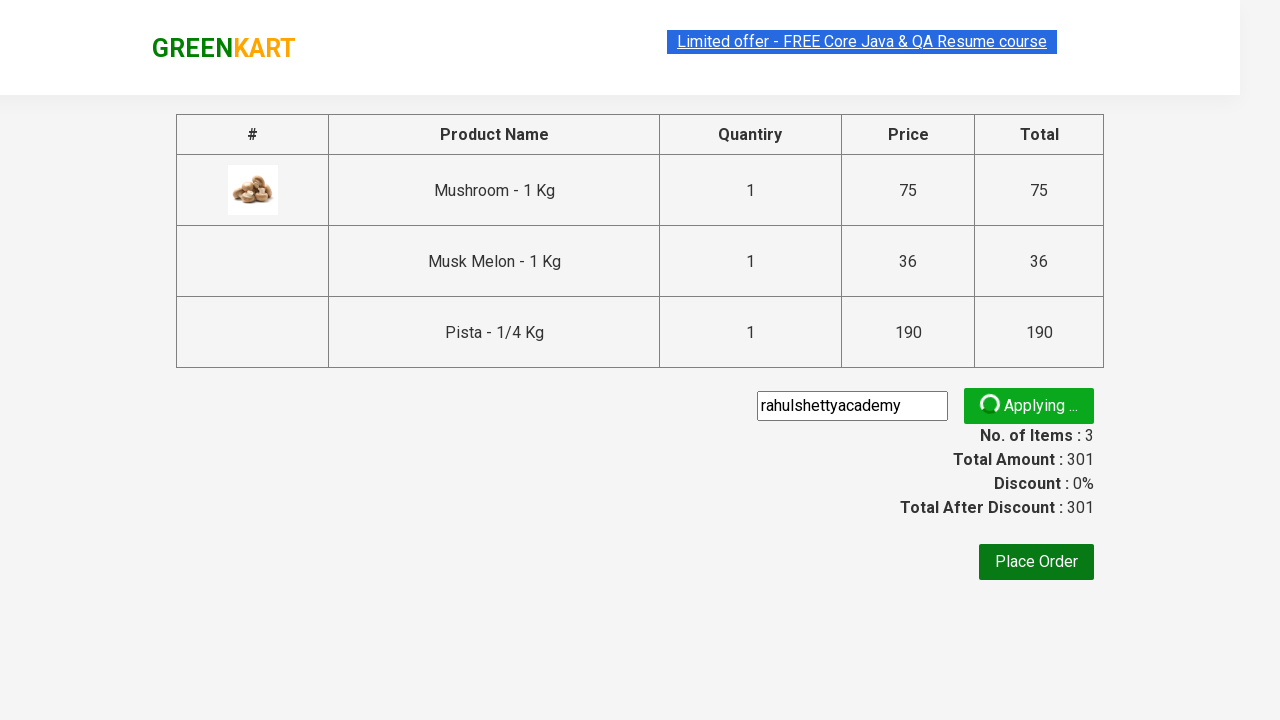

Waited for promo code confirmation message to appear
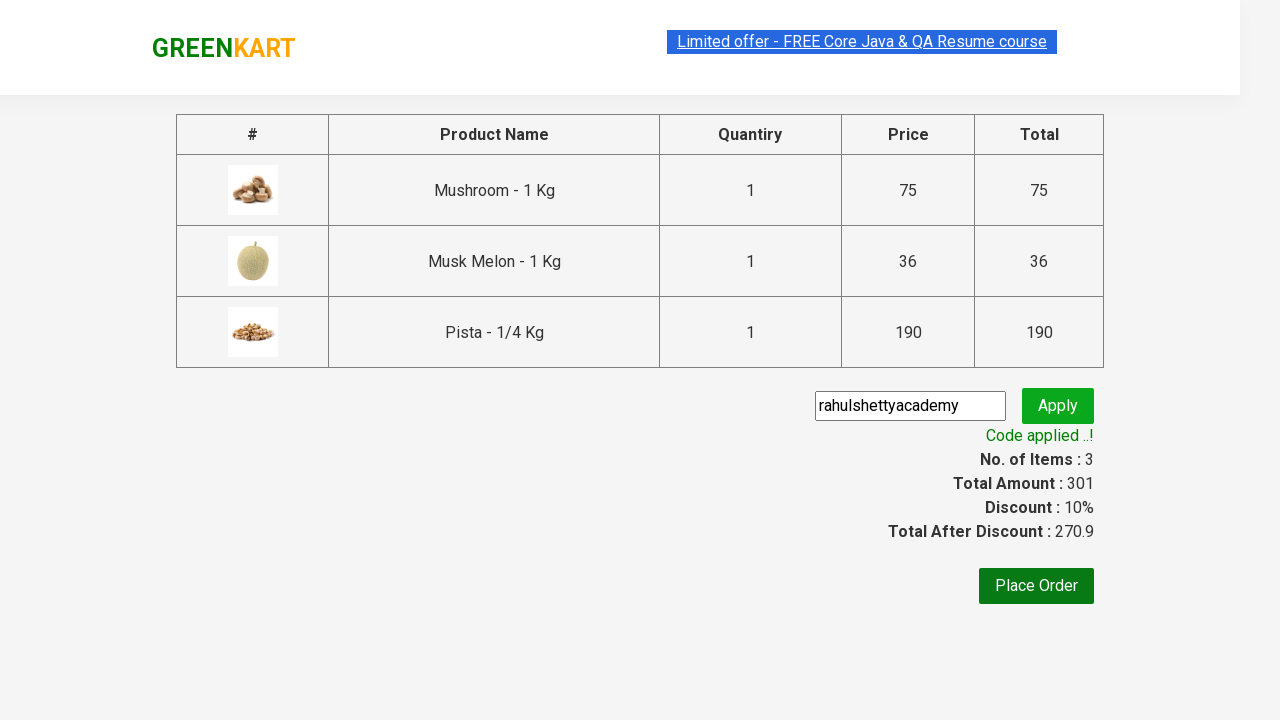

Clicked 'Place Order' button at (1036, 586) on xpath=//button[text()='Place Order']
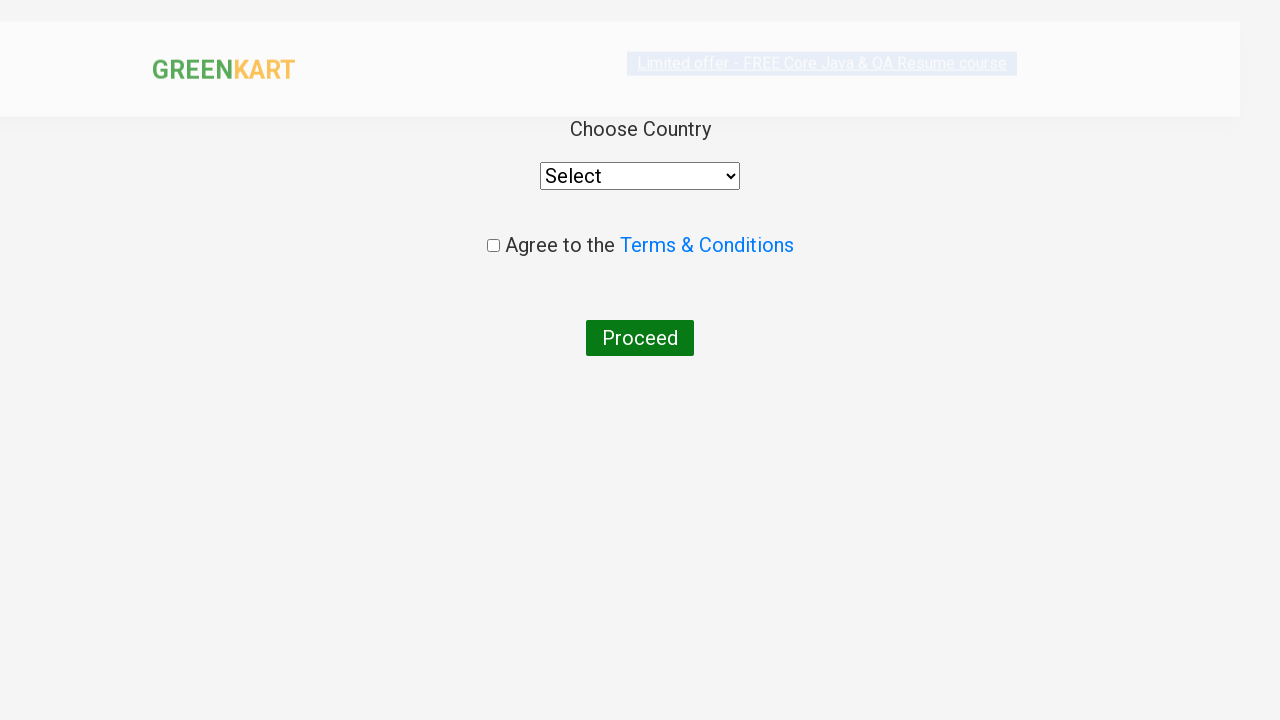

Selected 'India' from country dropdown on select
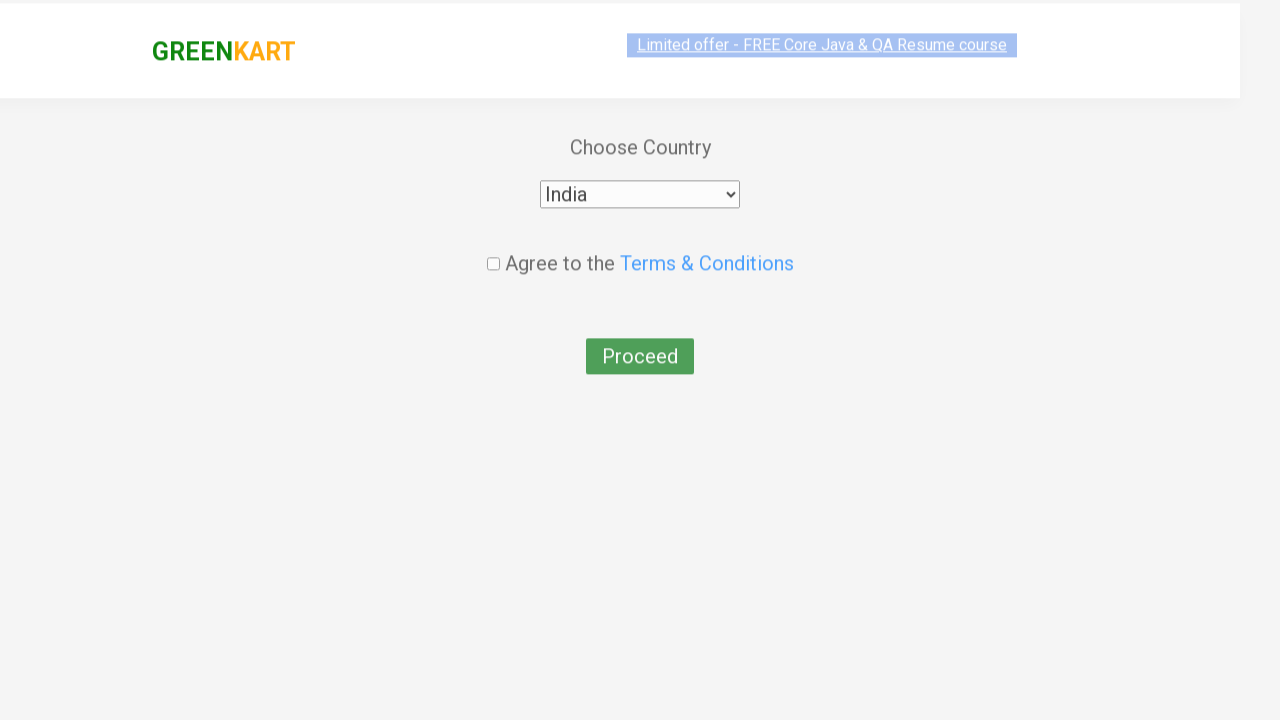

Checked agreement to terms and conditions at (493, 246) on .chkAgree
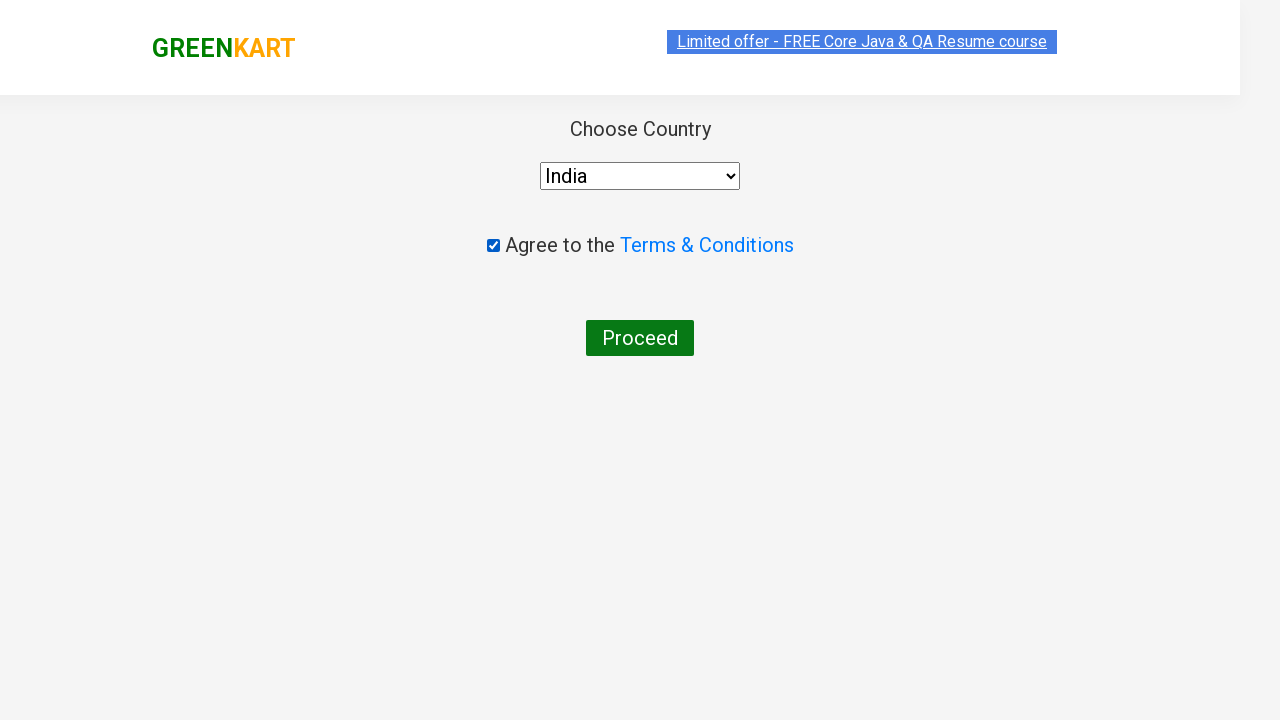

Clicked 'Proceed' button to complete order at (640, 338) on xpath=//button[text()='Proceed']
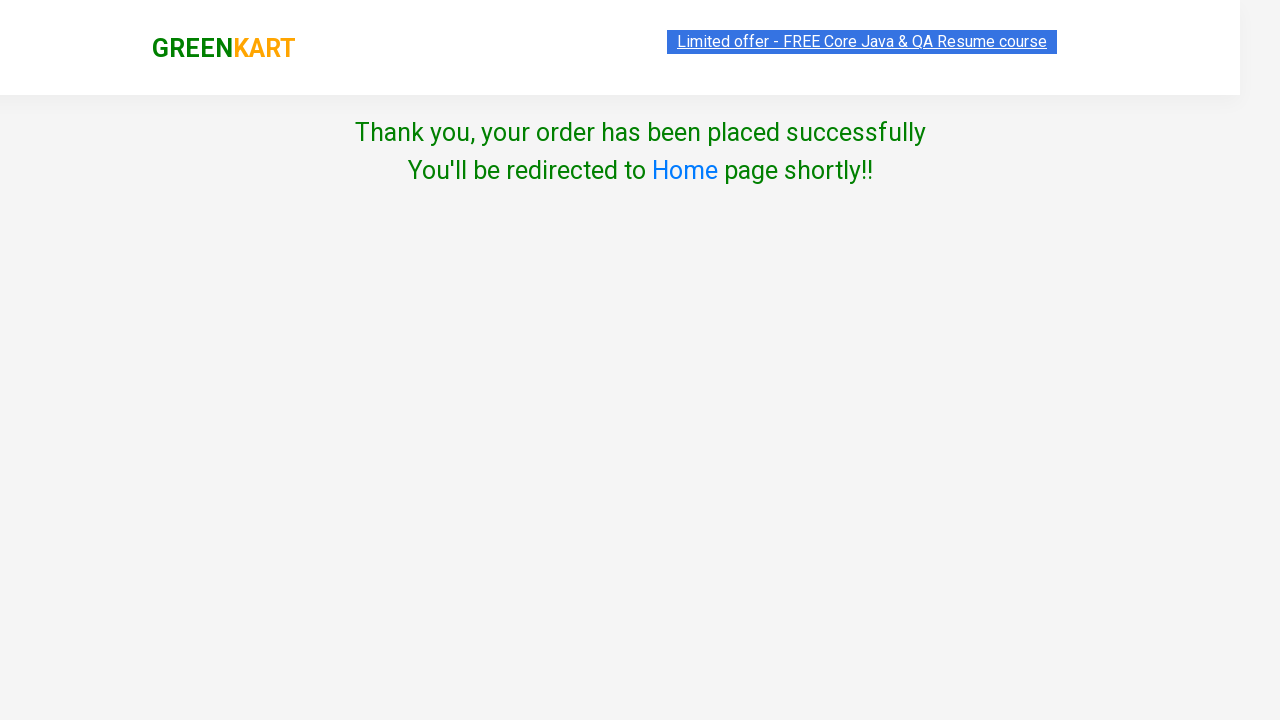

Waited 3 seconds for order confirmation
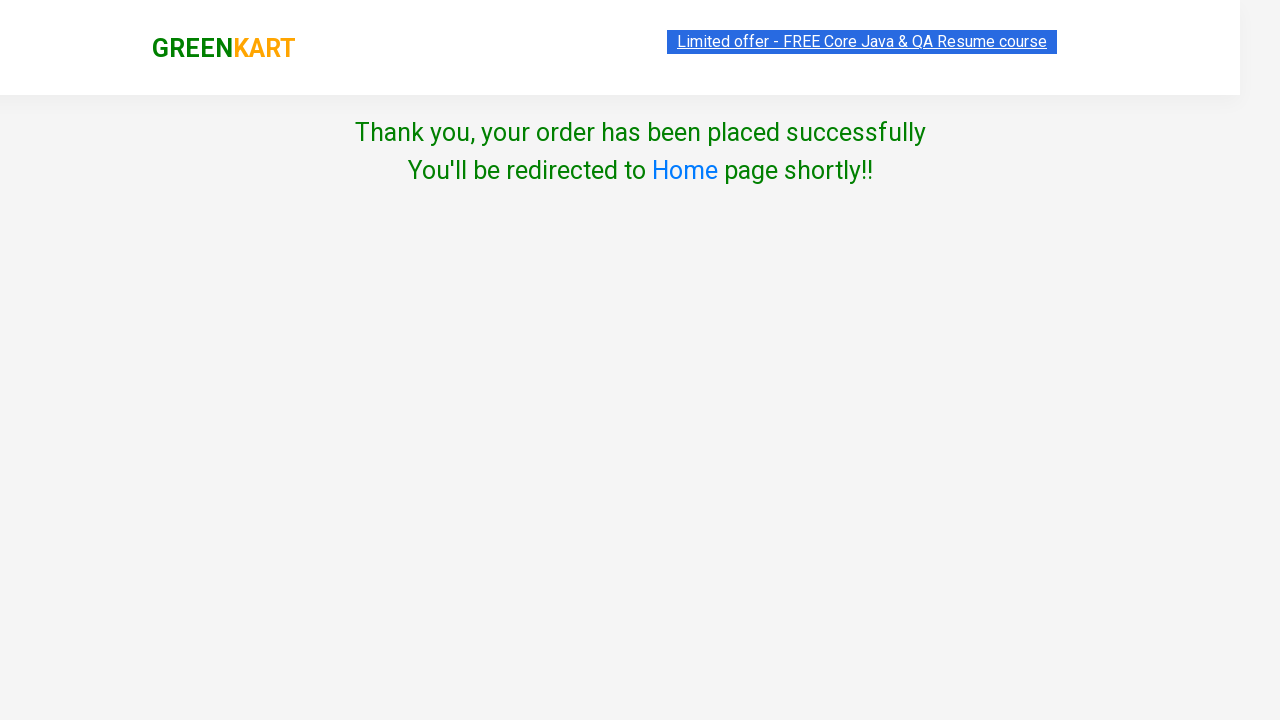

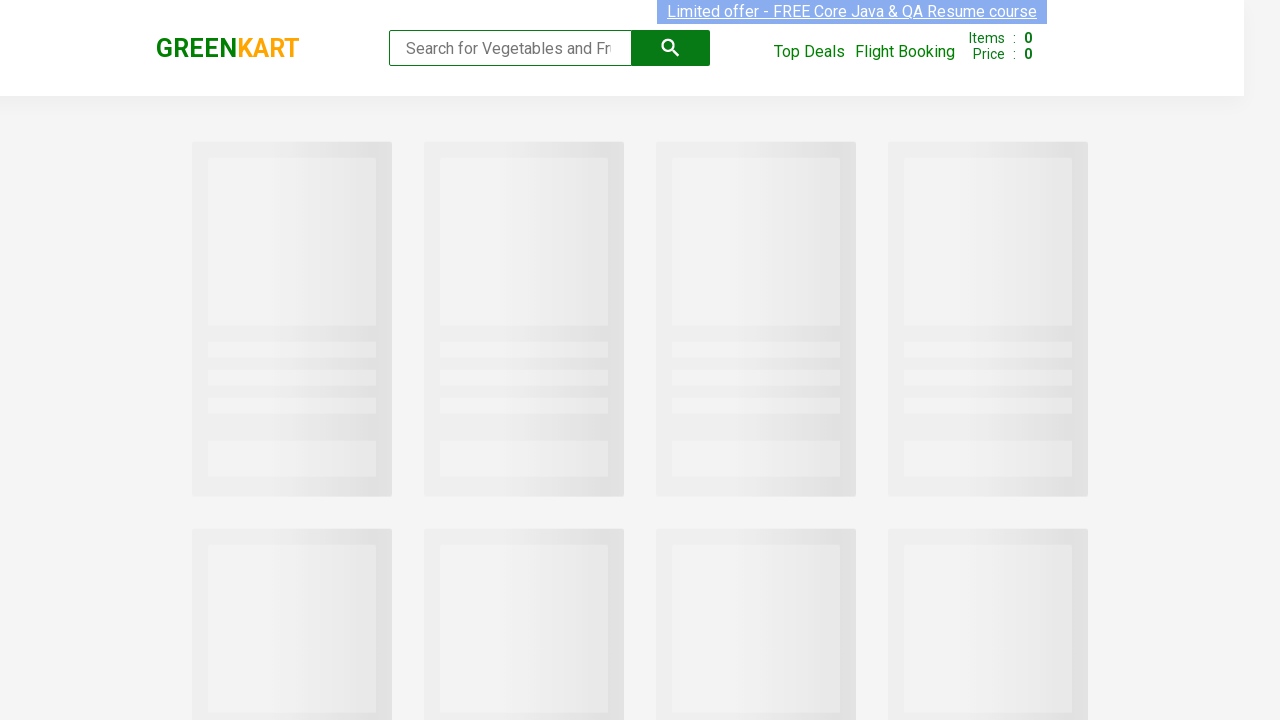